Tests a To-Do application by adding 5 new items to the list and then marking all 10 items as complete by clicking their checkboxes.

Starting URL: https://lambdatest.github.io/sample-todo-app/

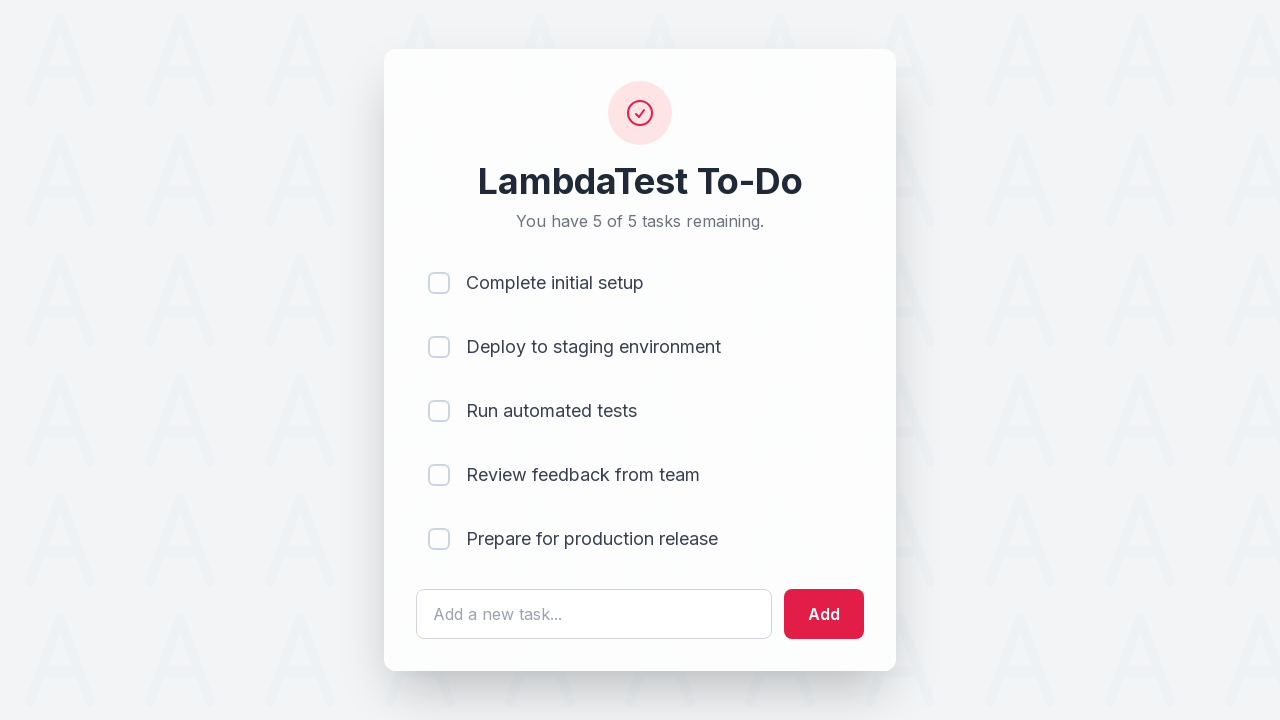

Waited for todo input field to load
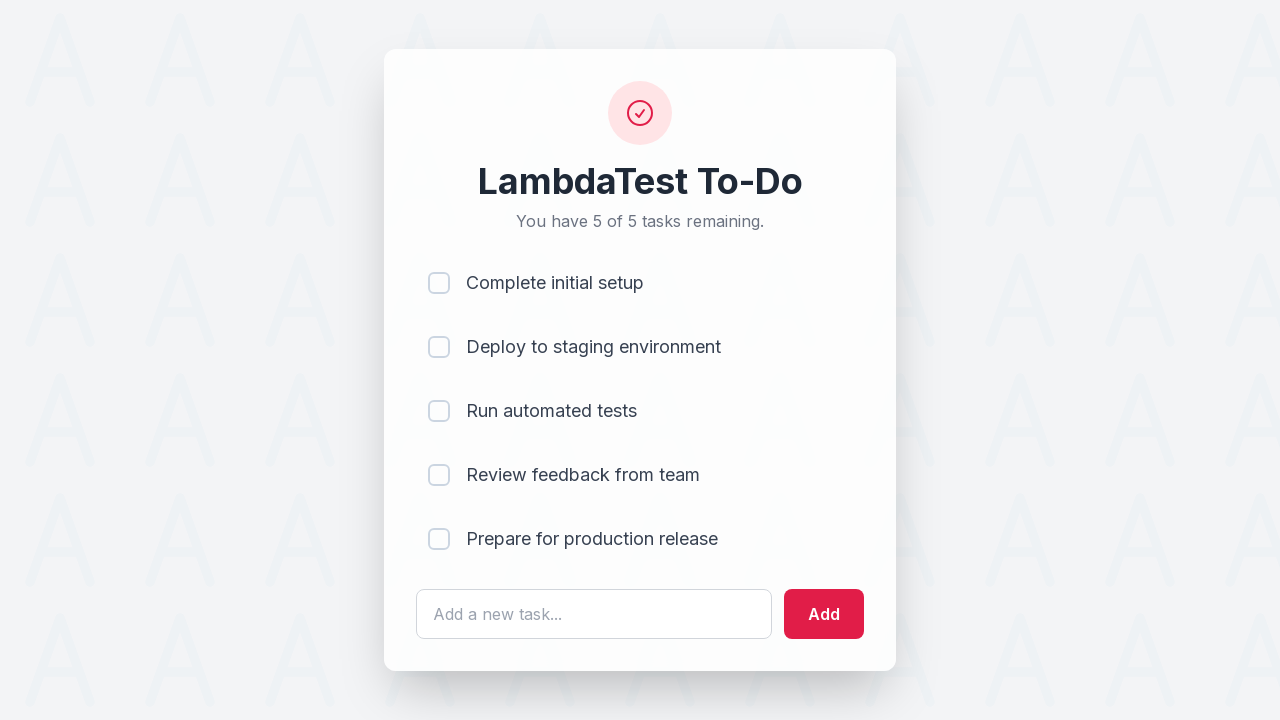

Clicked on todo input field to add item 1 at (594, 614) on #sampletodotext
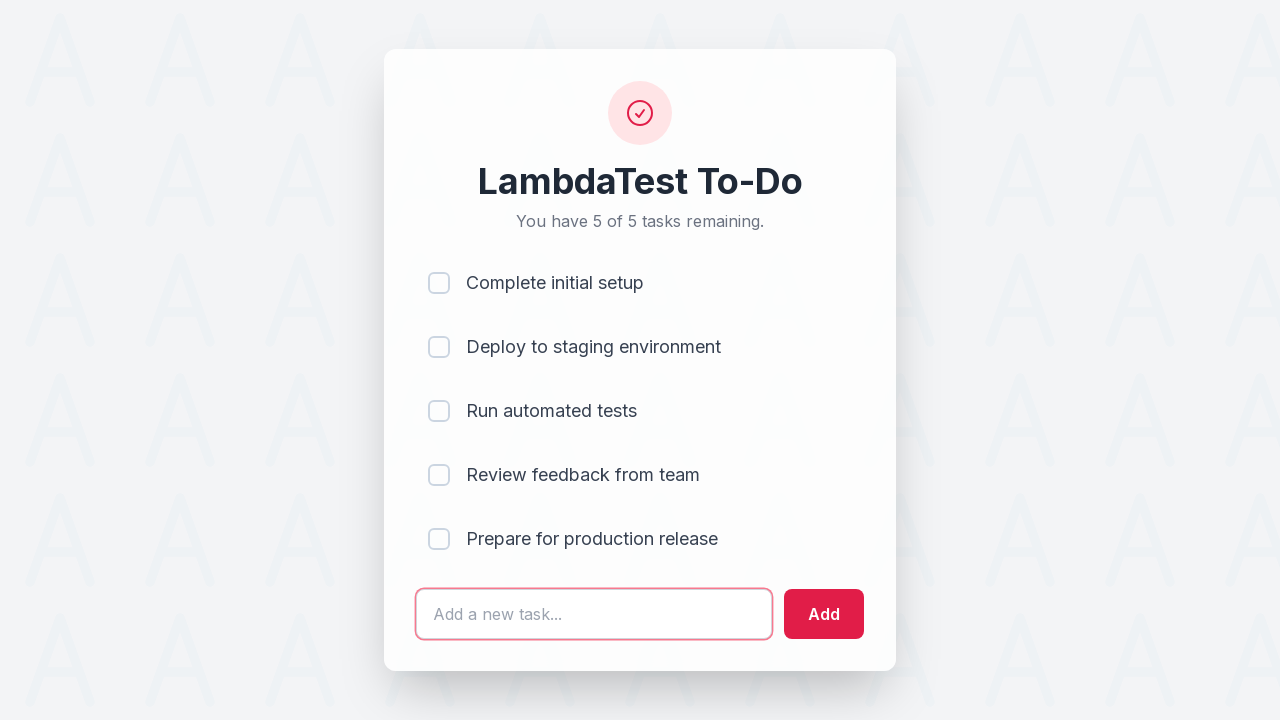

Filled input field with 'Adding a new item 1' on #sampletodotext
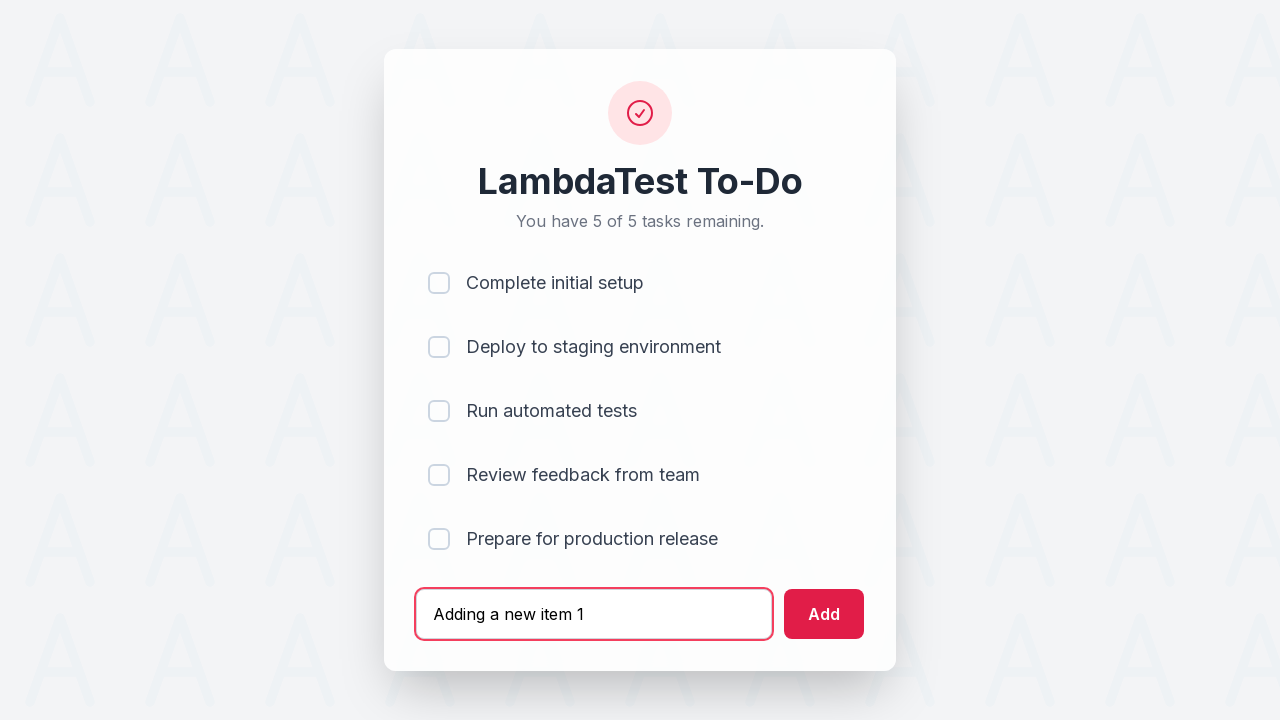

Pressed Enter to add new todo item 1 on #sampletodotext
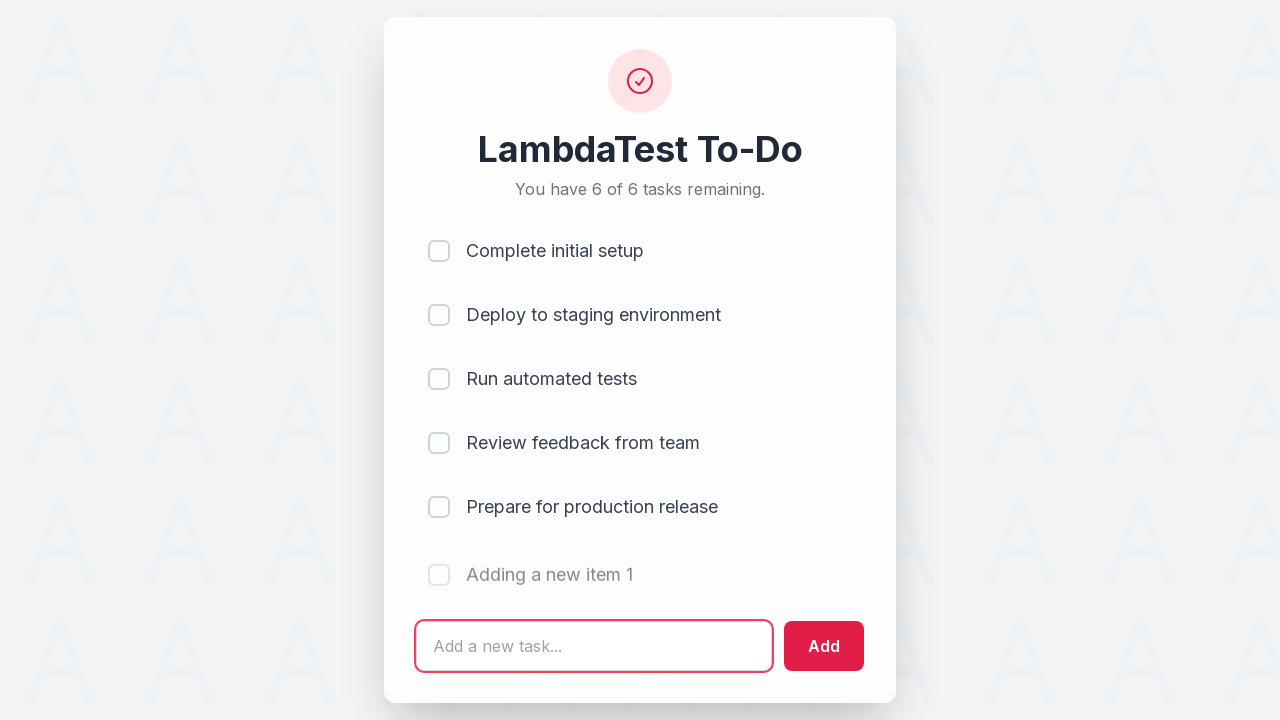

Waited 500ms for item 1 to be added
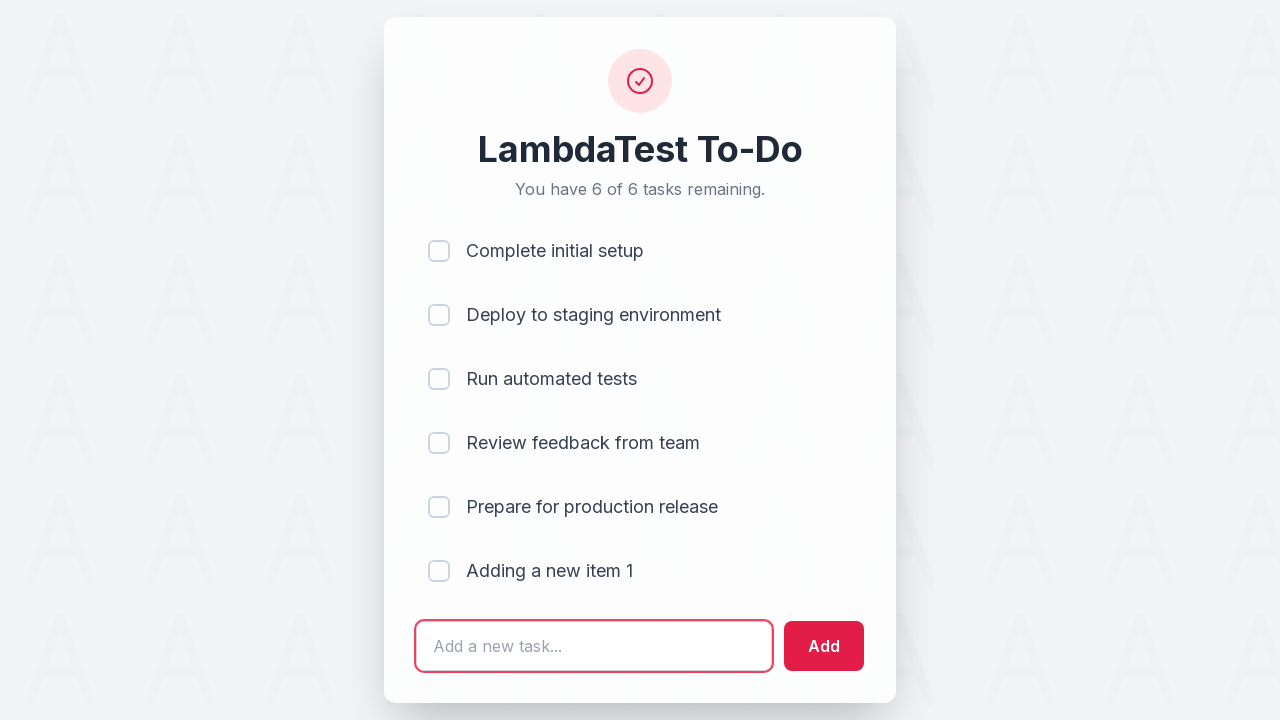

Clicked on todo input field to add item 2 at (594, 646) on #sampletodotext
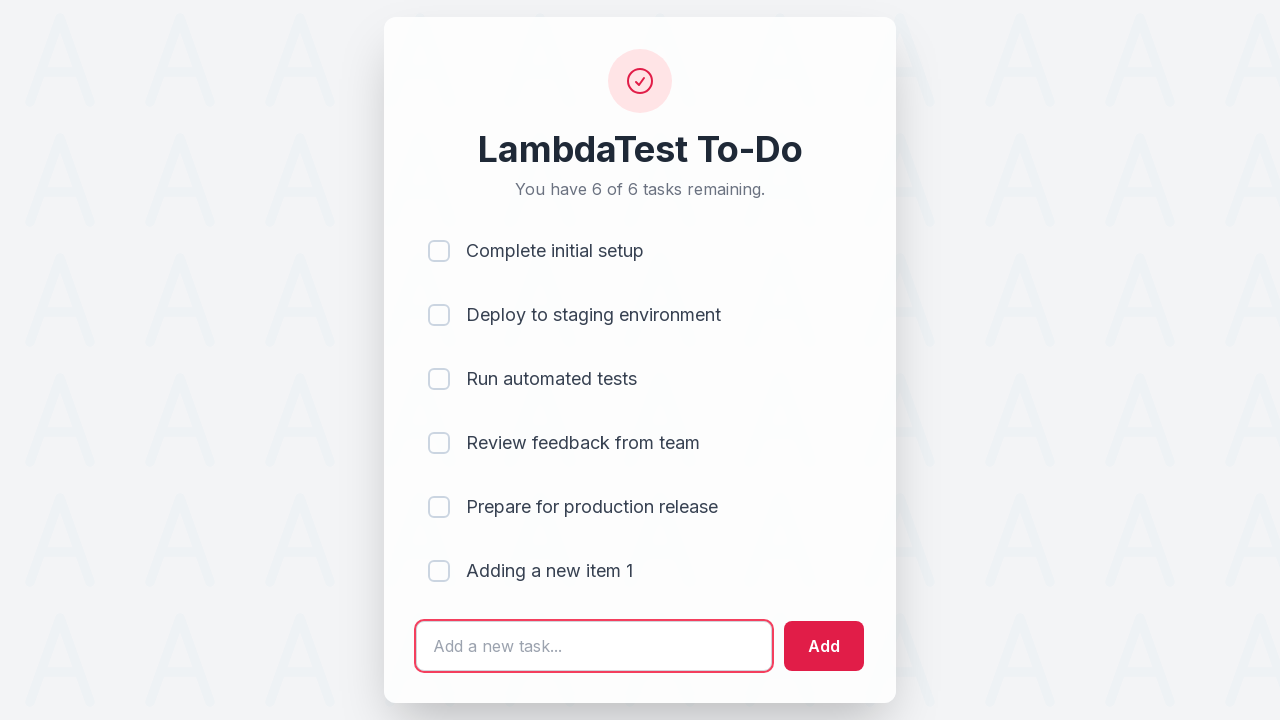

Filled input field with 'Adding a new item 2' on #sampletodotext
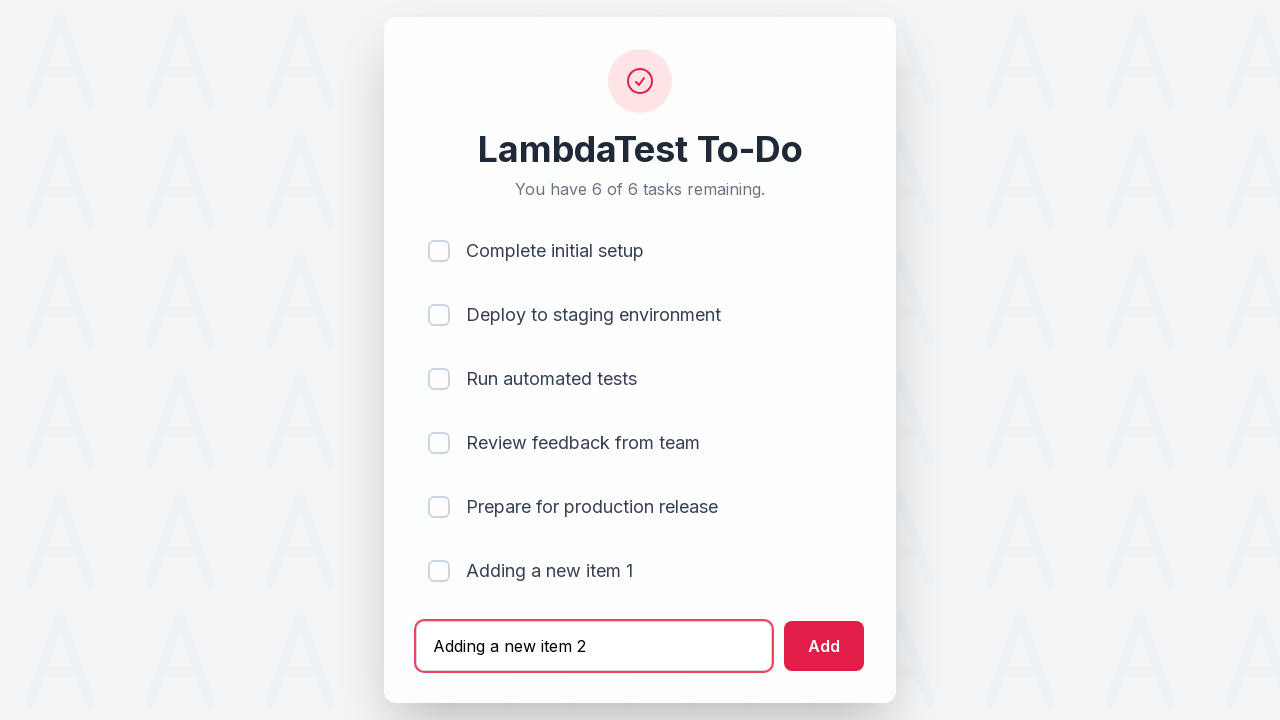

Pressed Enter to add new todo item 2 on #sampletodotext
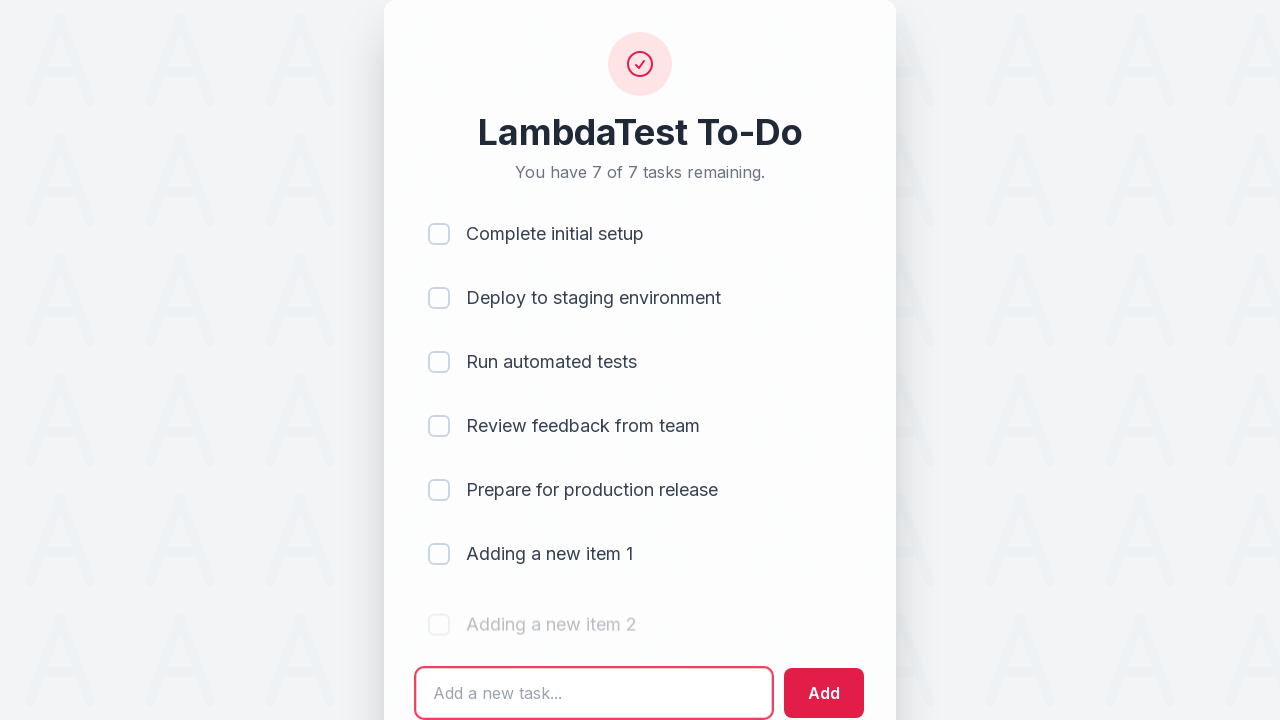

Waited 500ms for item 2 to be added
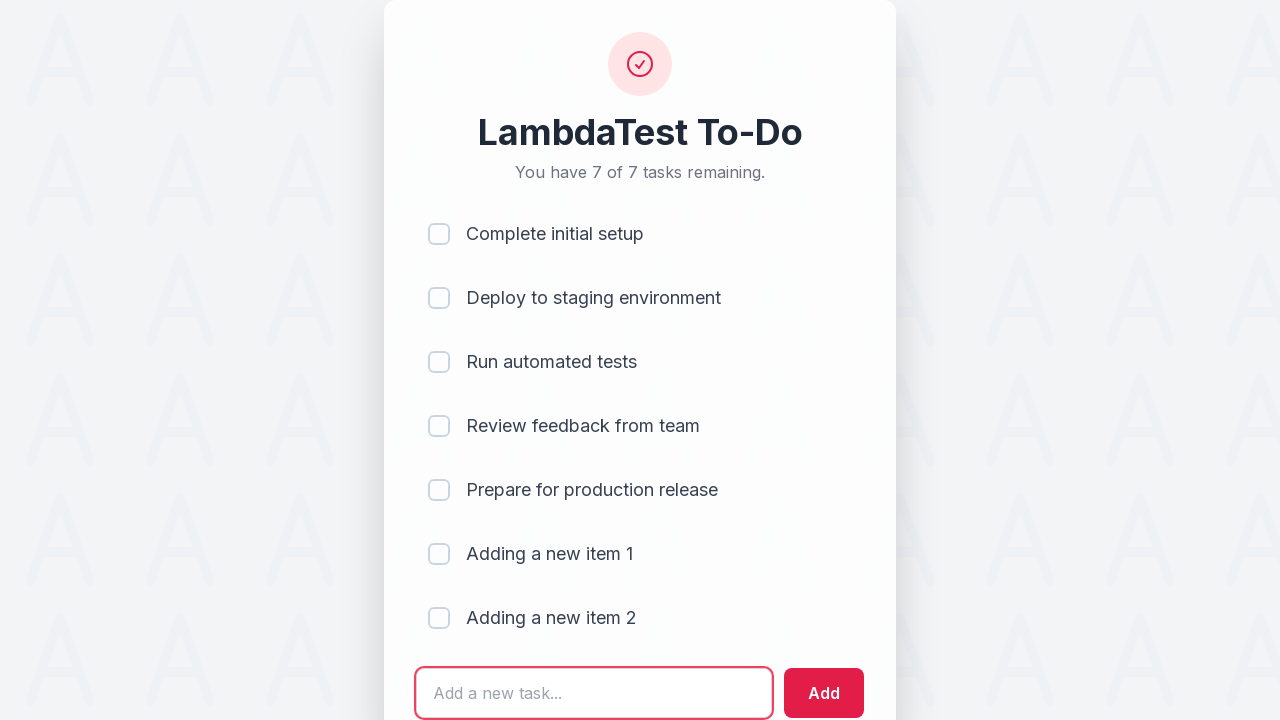

Clicked on todo input field to add item 3 at (594, 693) on #sampletodotext
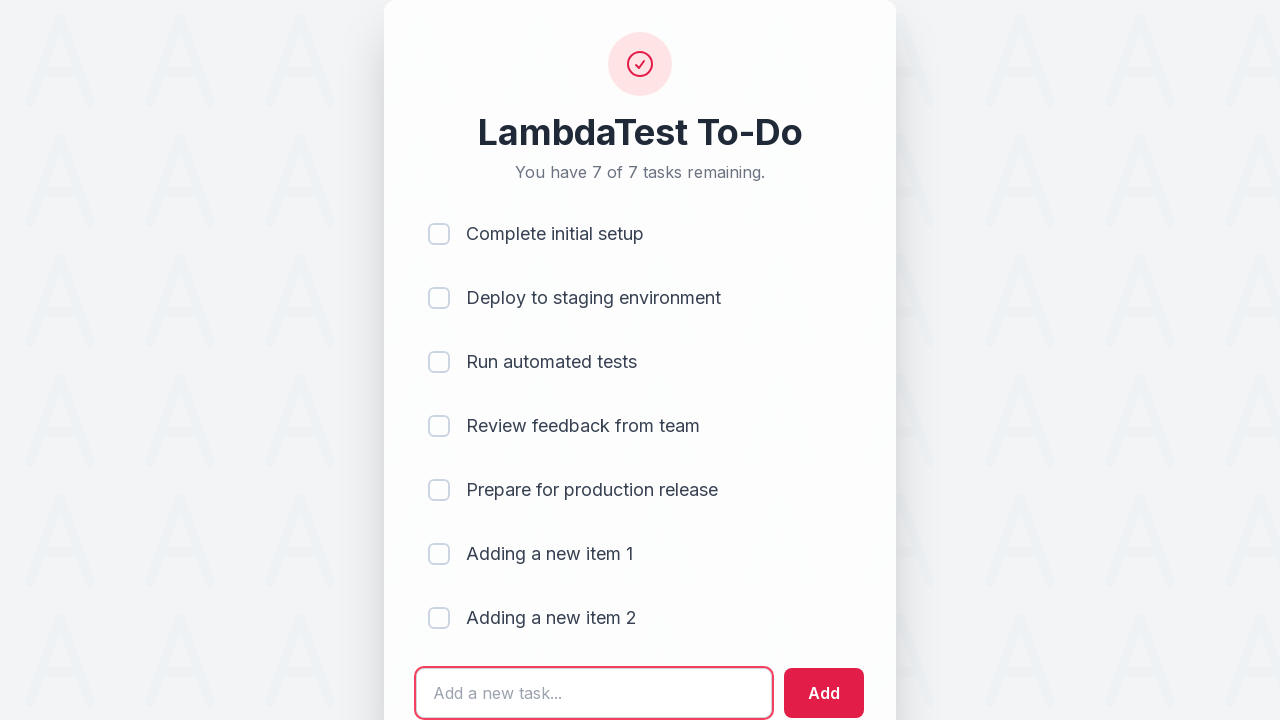

Filled input field with 'Adding a new item 3' on #sampletodotext
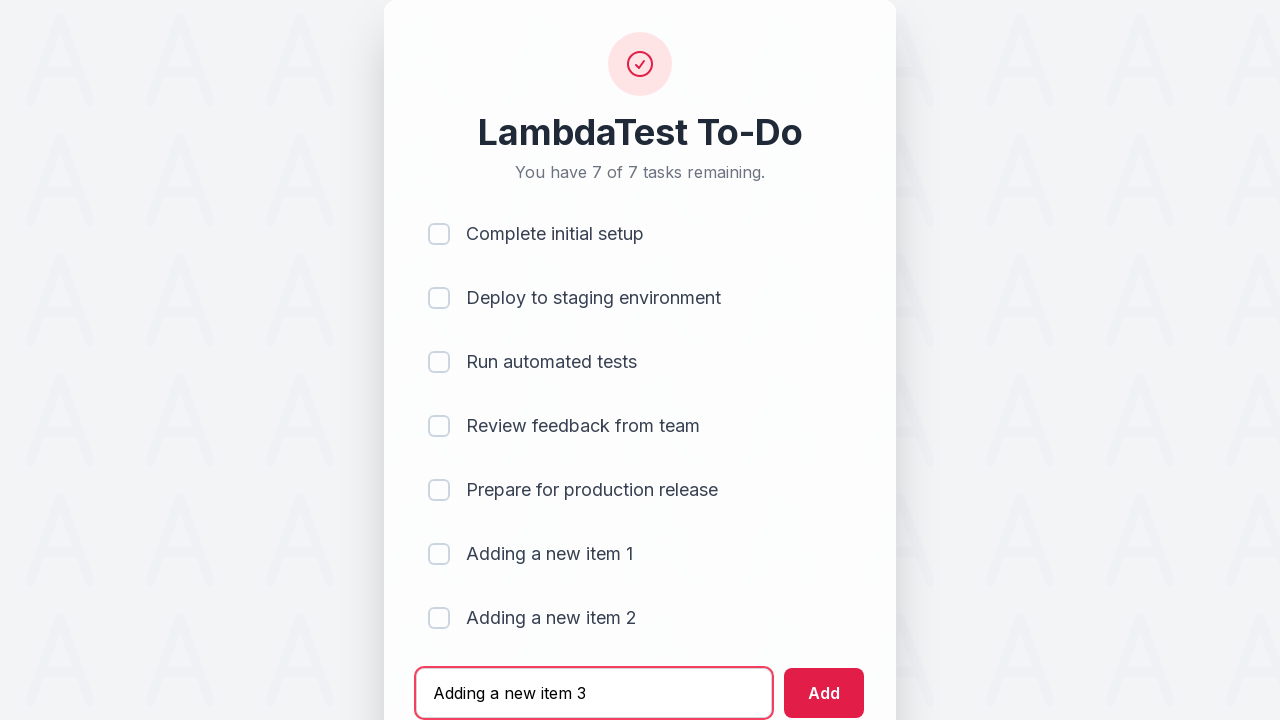

Pressed Enter to add new todo item 3 on #sampletodotext
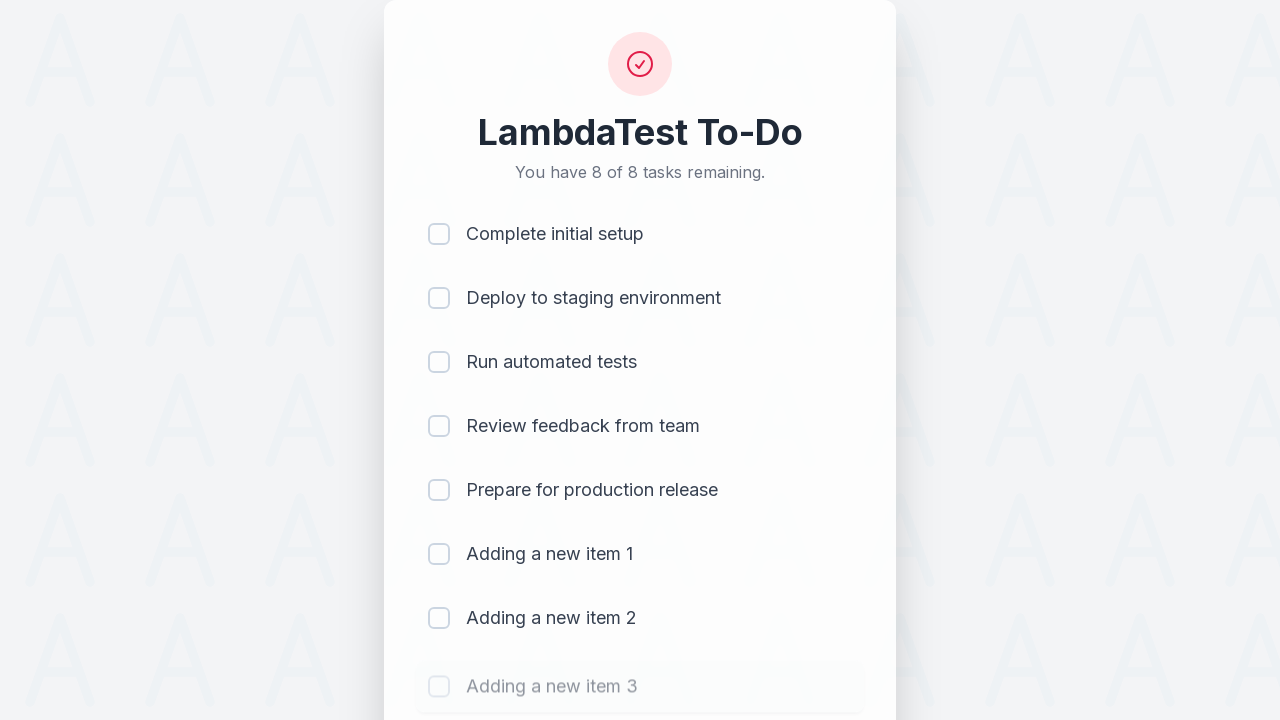

Waited 500ms for item 3 to be added
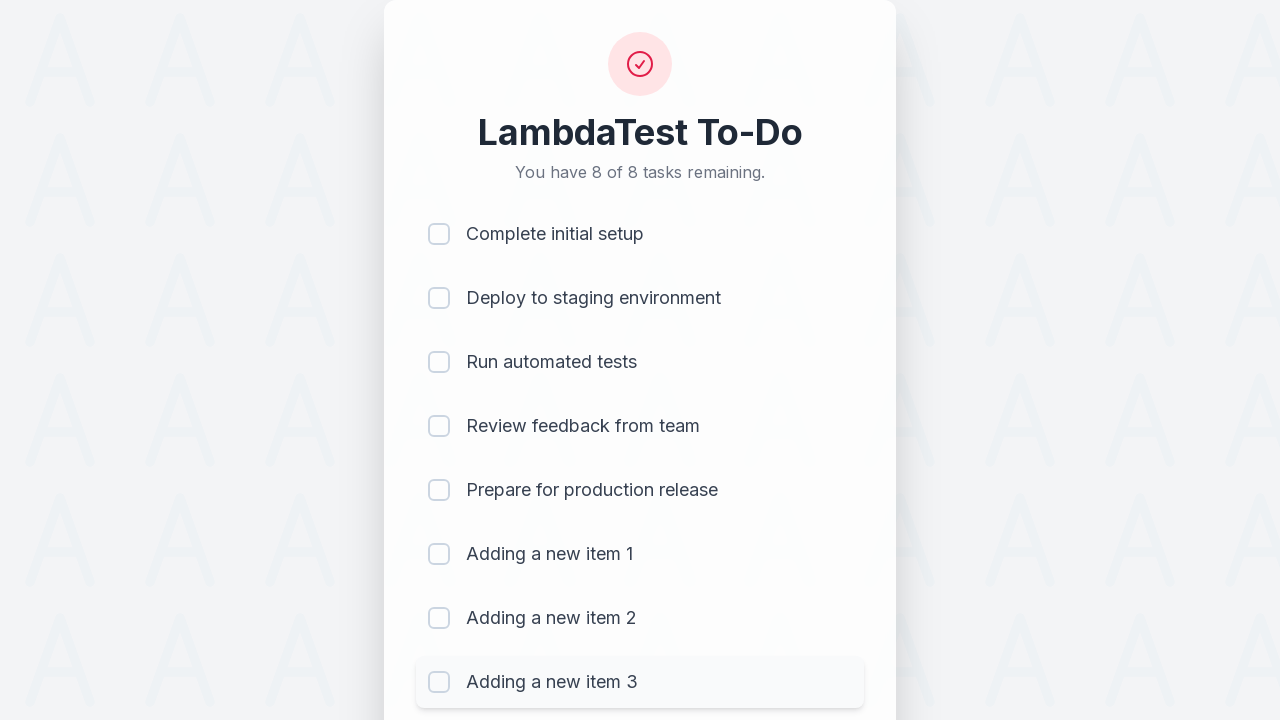

Clicked on todo input field to add item 4 at (594, 663) on #sampletodotext
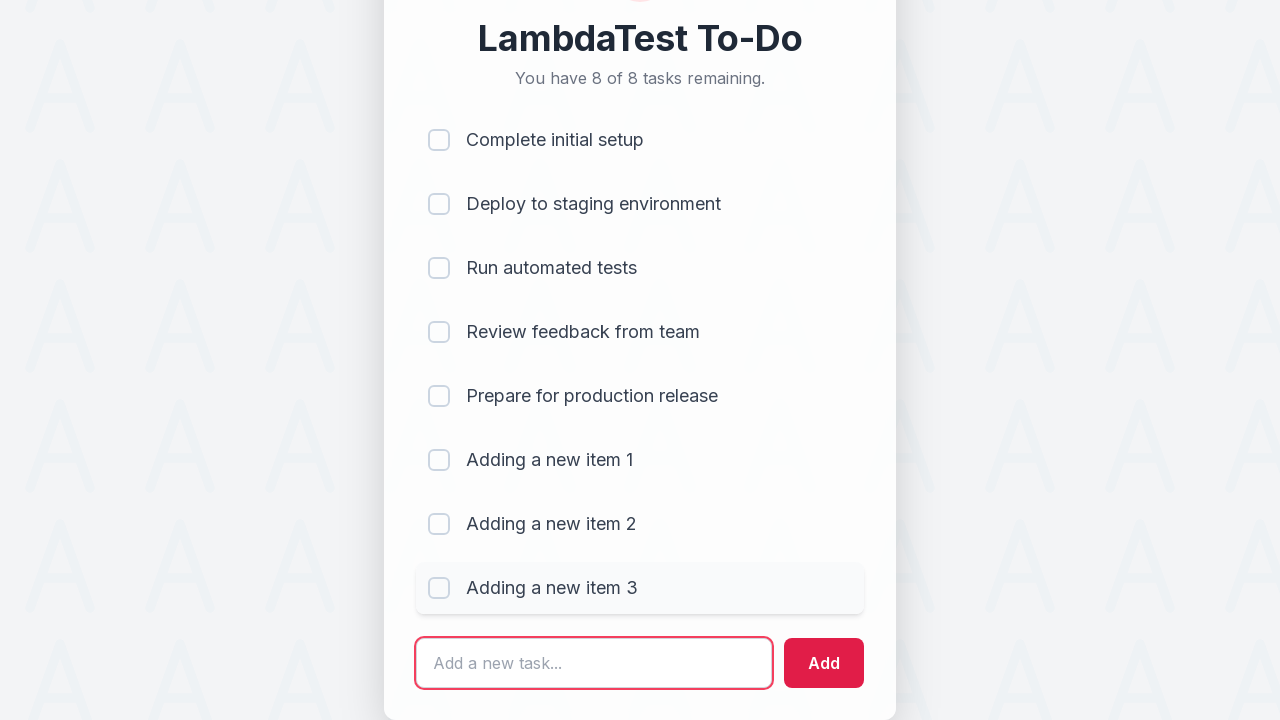

Filled input field with 'Adding a new item 4' on #sampletodotext
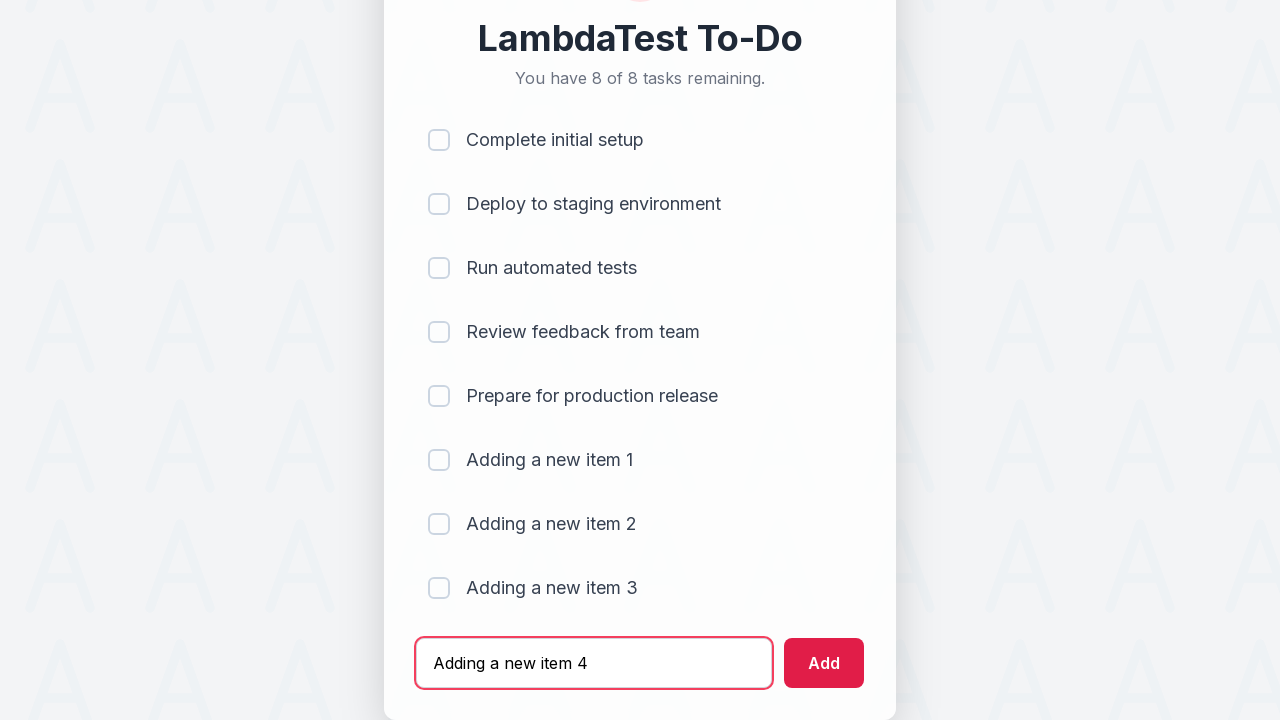

Pressed Enter to add new todo item 4 on #sampletodotext
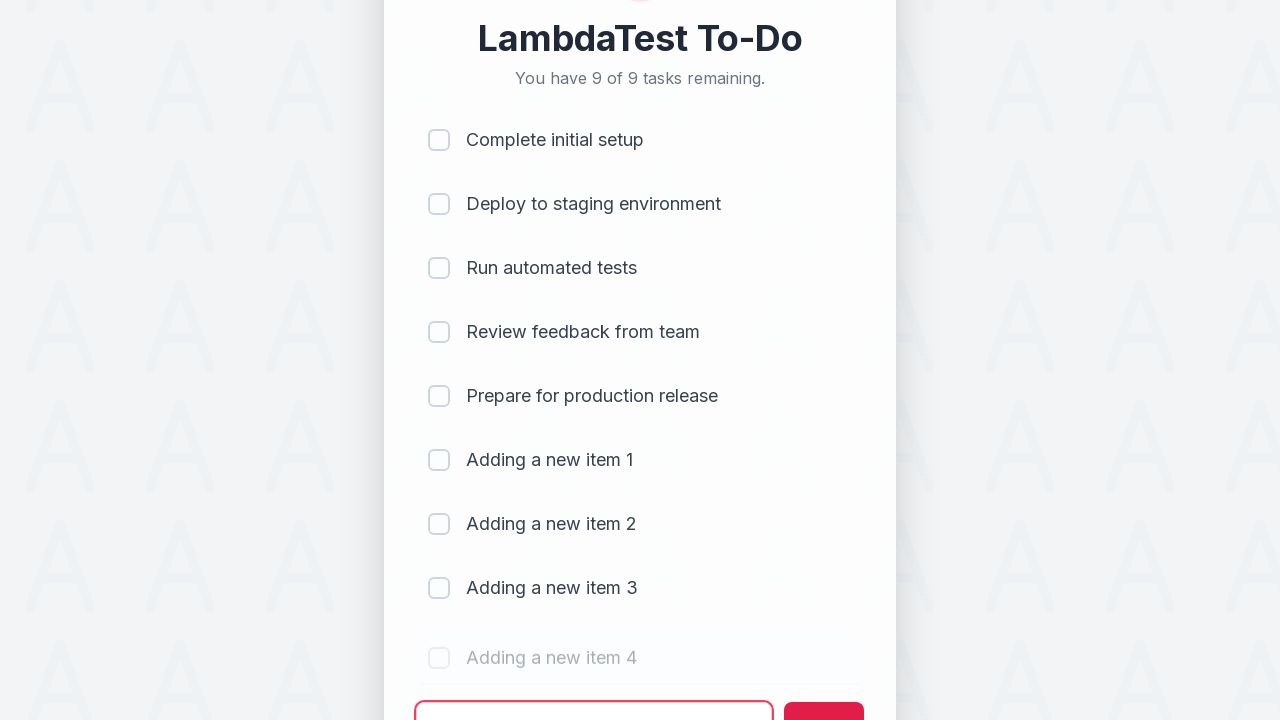

Waited 500ms for item 4 to be added
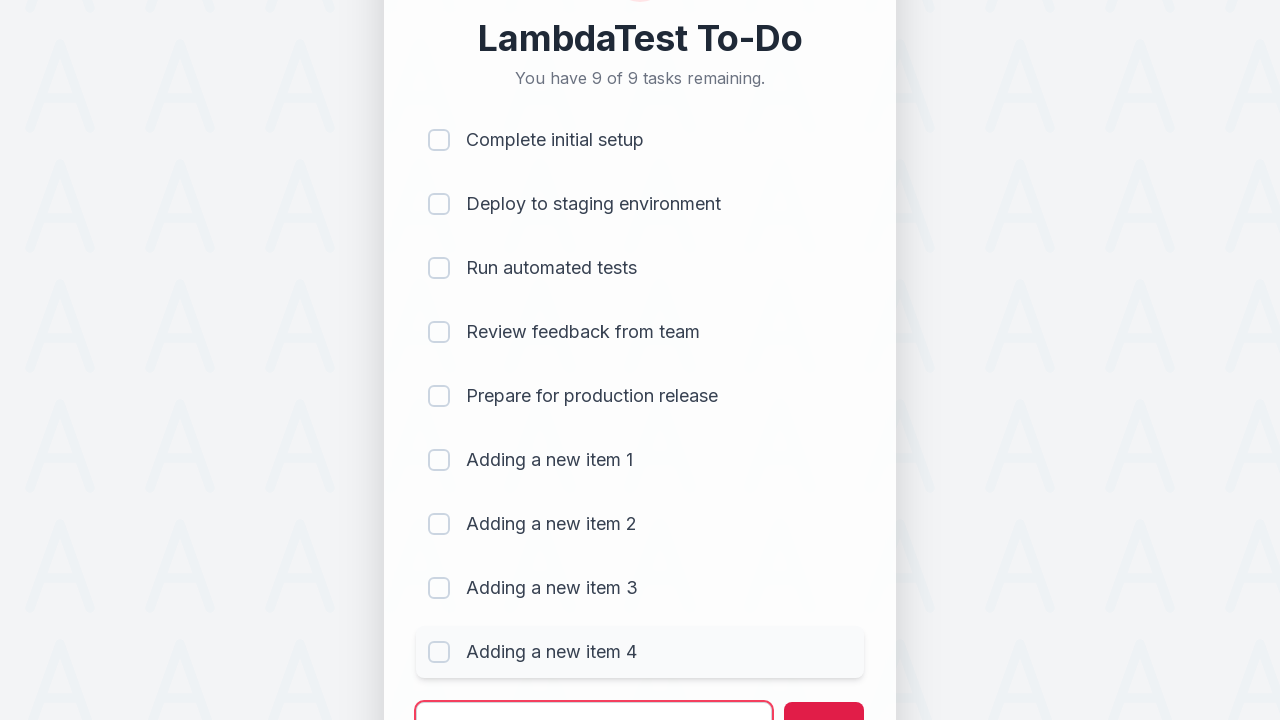

Clicked on todo input field to add item 5 at (594, 695) on #sampletodotext
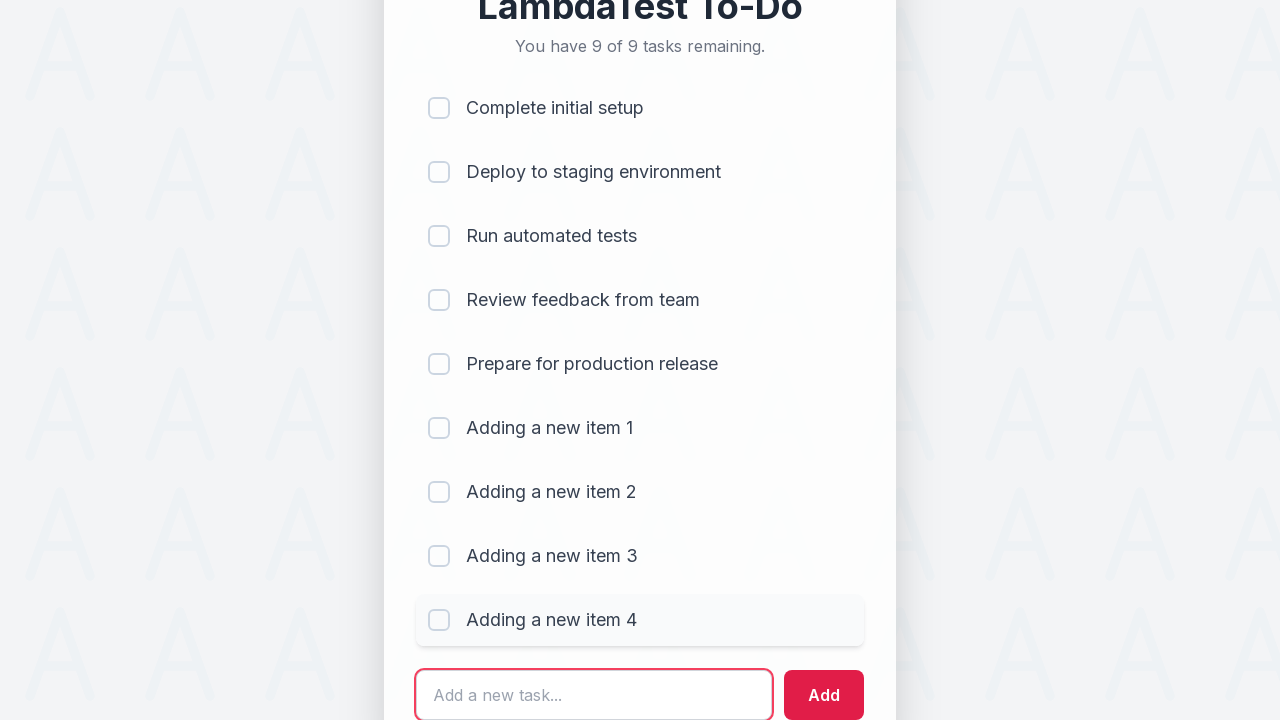

Filled input field with 'Adding a new item 5' on #sampletodotext
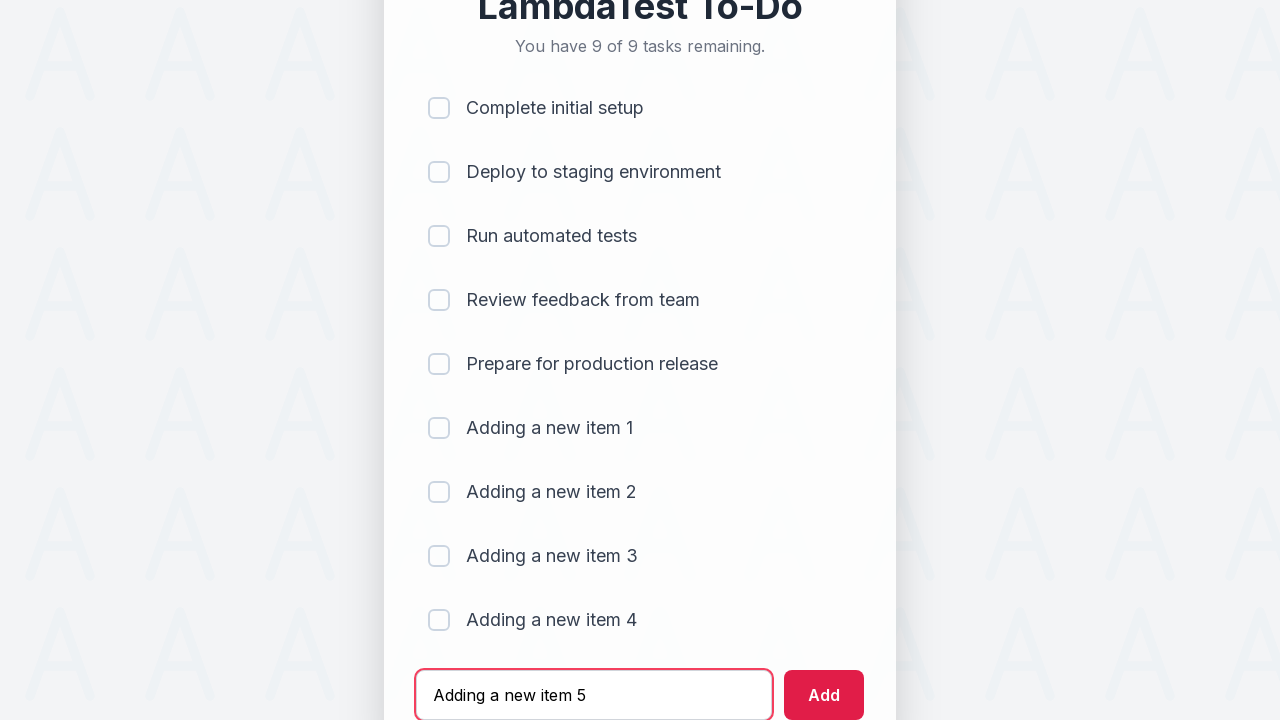

Pressed Enter to add new todo item 5 on #sampletodotext
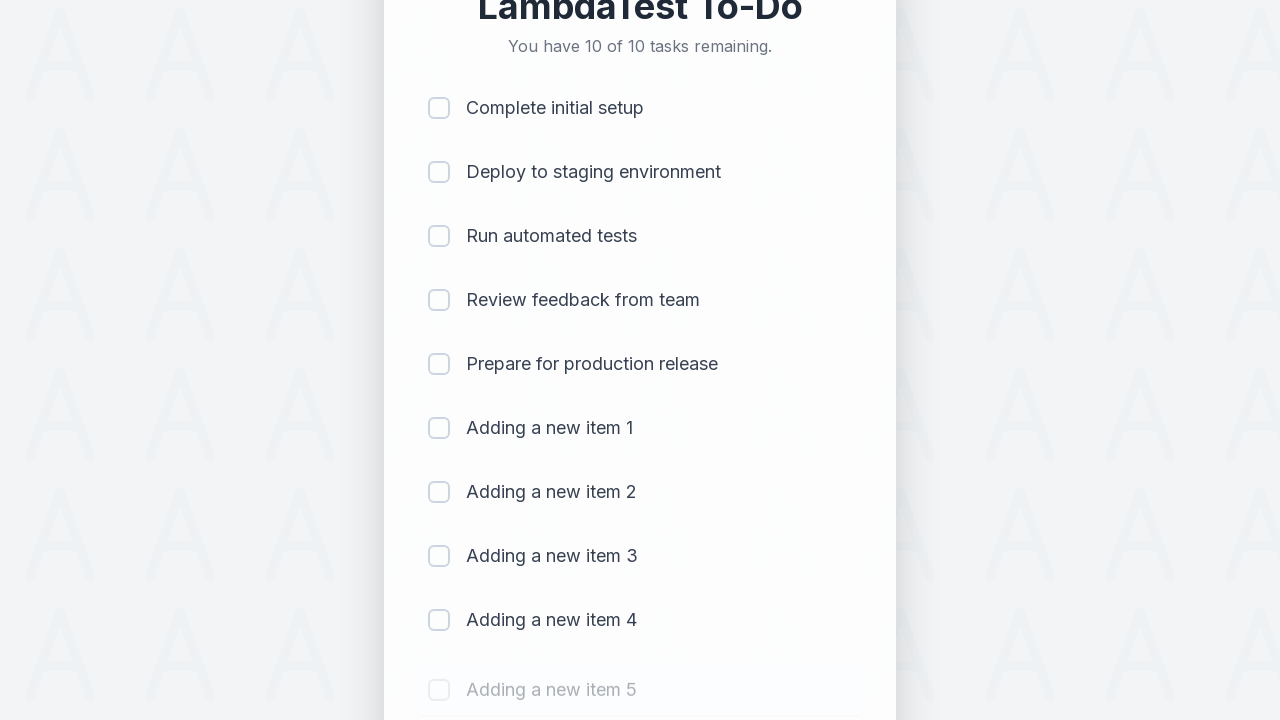

Waited 500ms for item 5 to be added
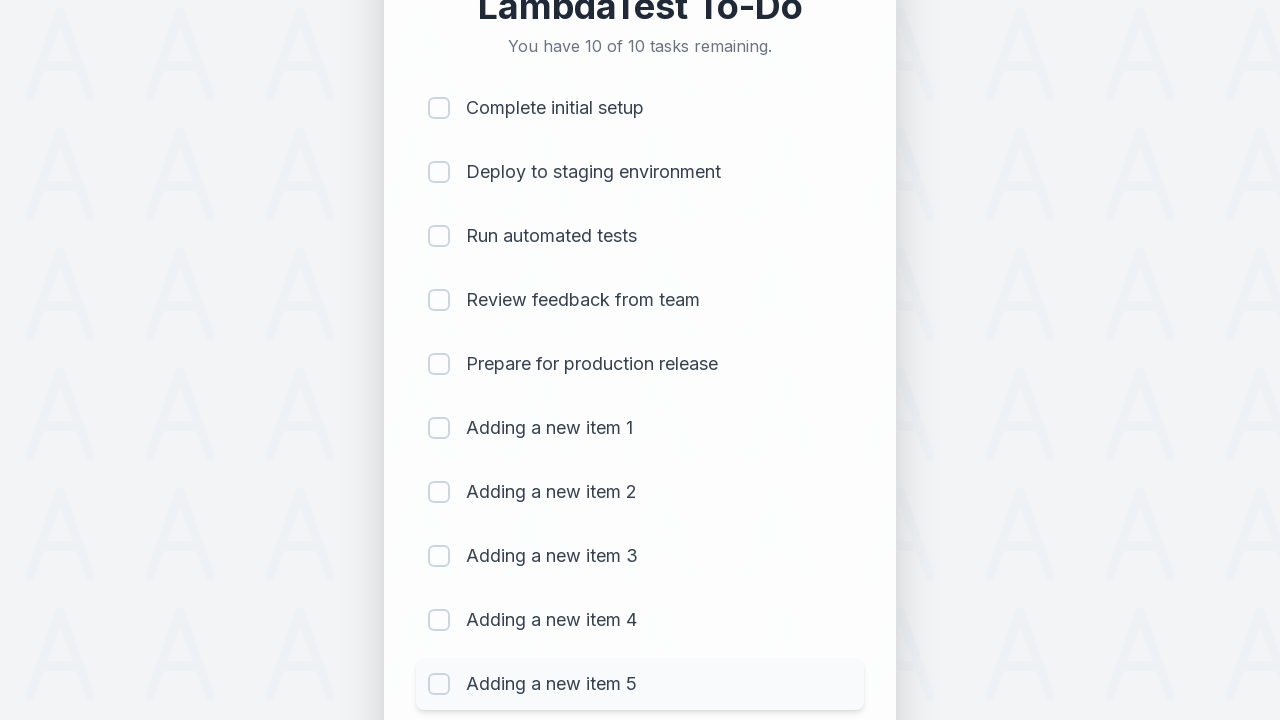

Clicked checkbox for item 1 to mark as complete at (439, 108) on (//input[@type='checkbox'])[1]
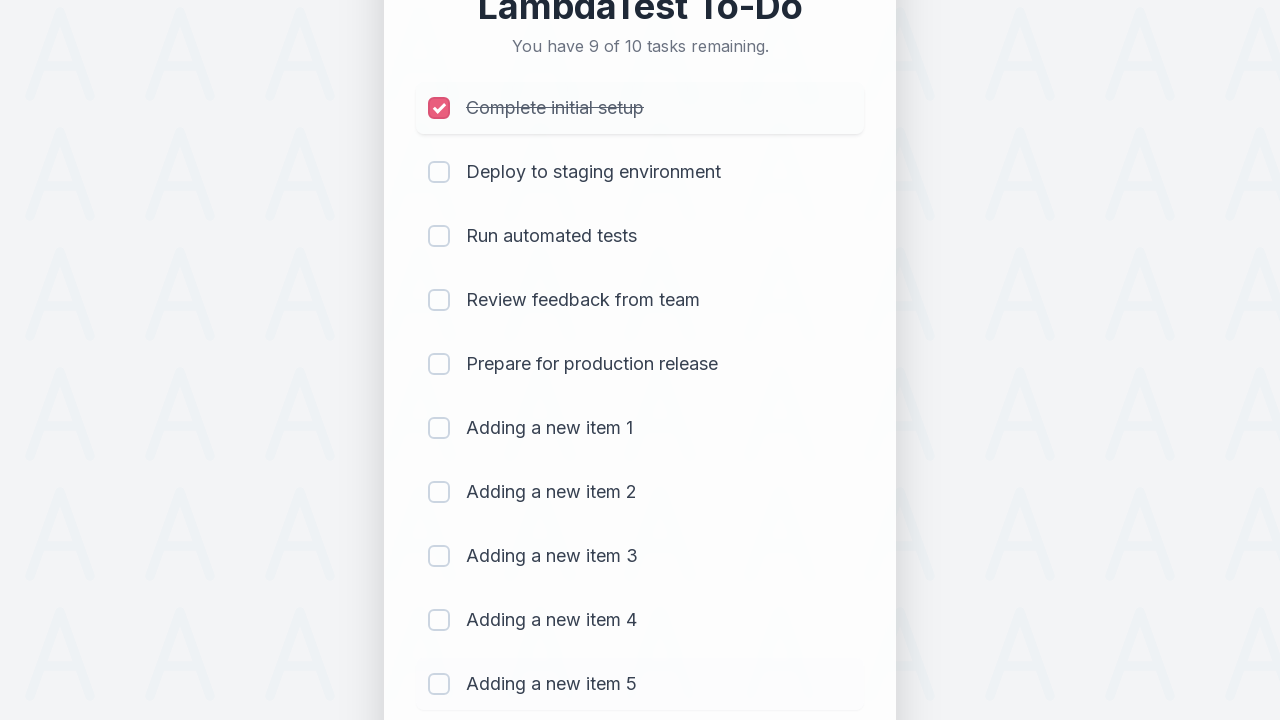

Waited 300ms after checking item 1
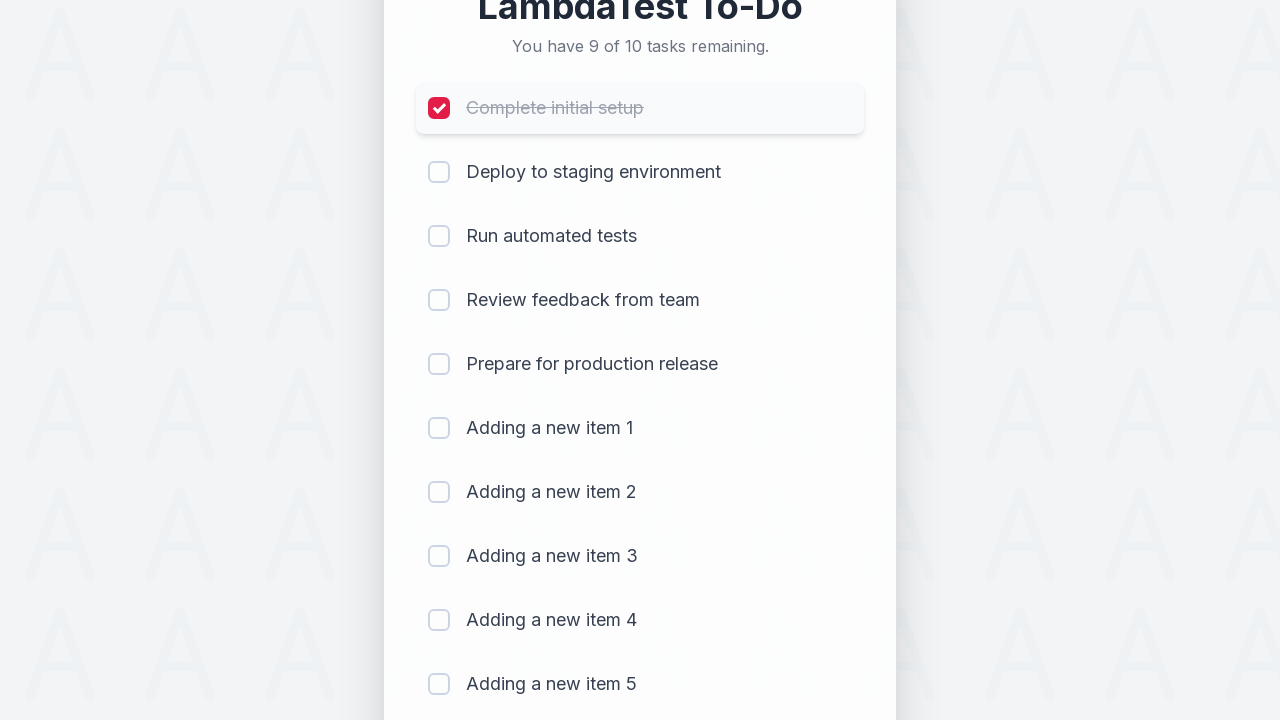

Clicked checkbox for item 2 to mark as complete at (439, 172) on (//input[@type='checkbox'])[2]
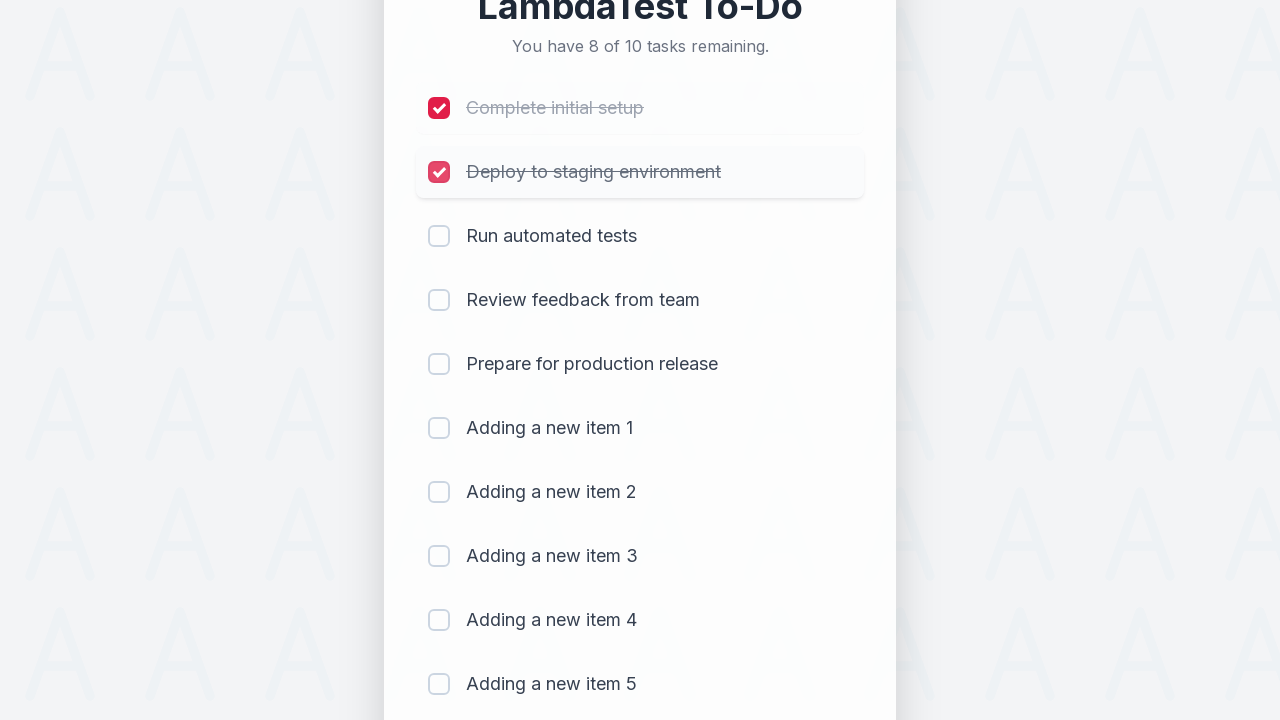

Waited 300ms after checking item 2
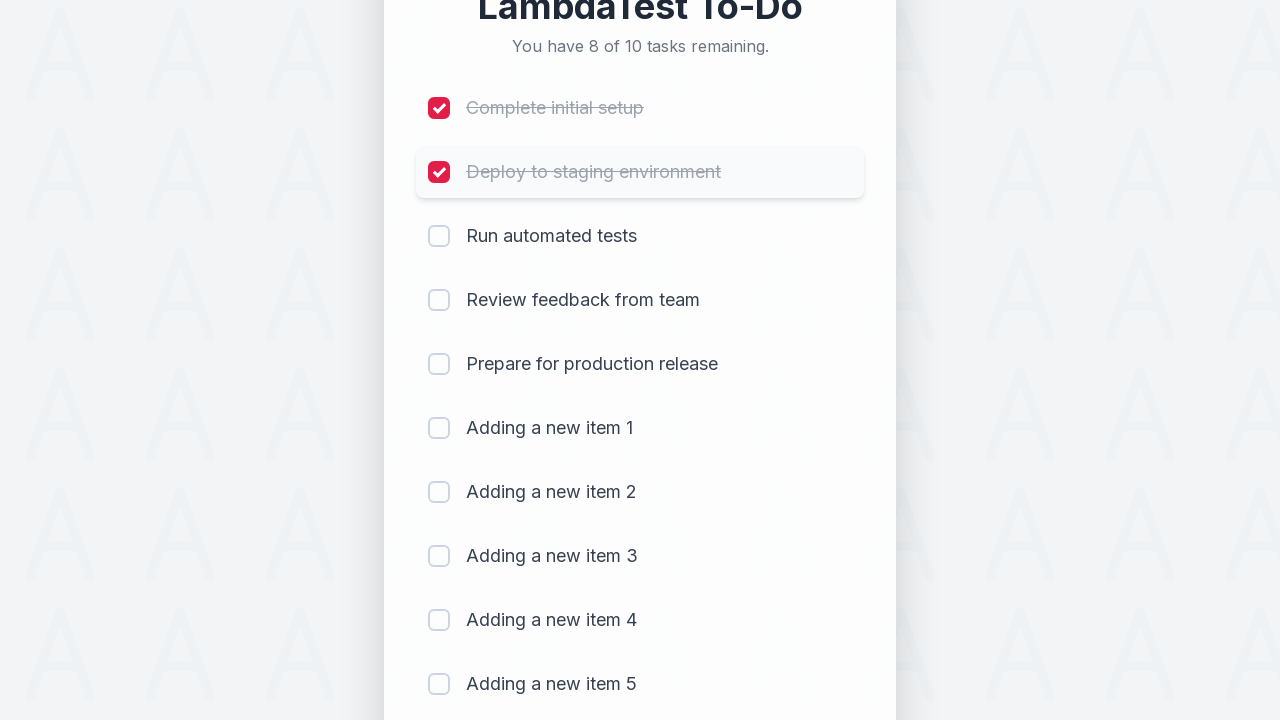

Clicked checkbox for item 3 to mark as complete at (439, 236) on (//input[@type='checkbox'])[3]
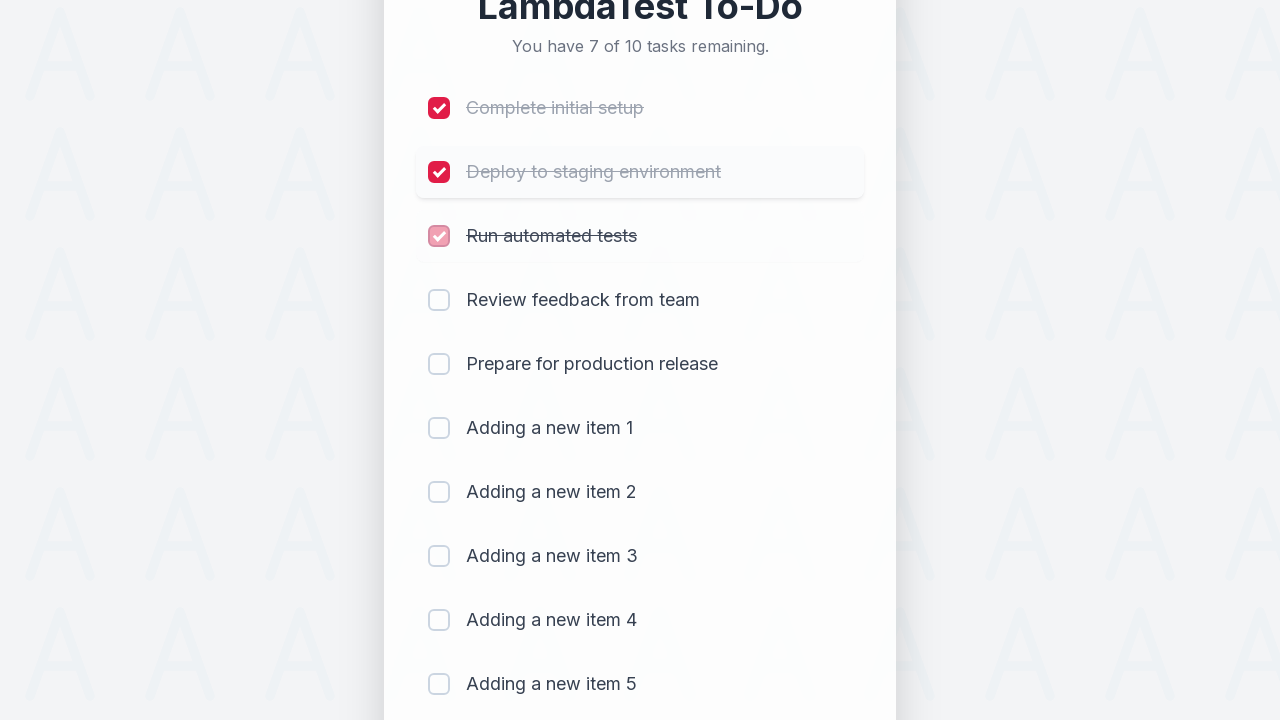

Waited 300ms after checking item 3
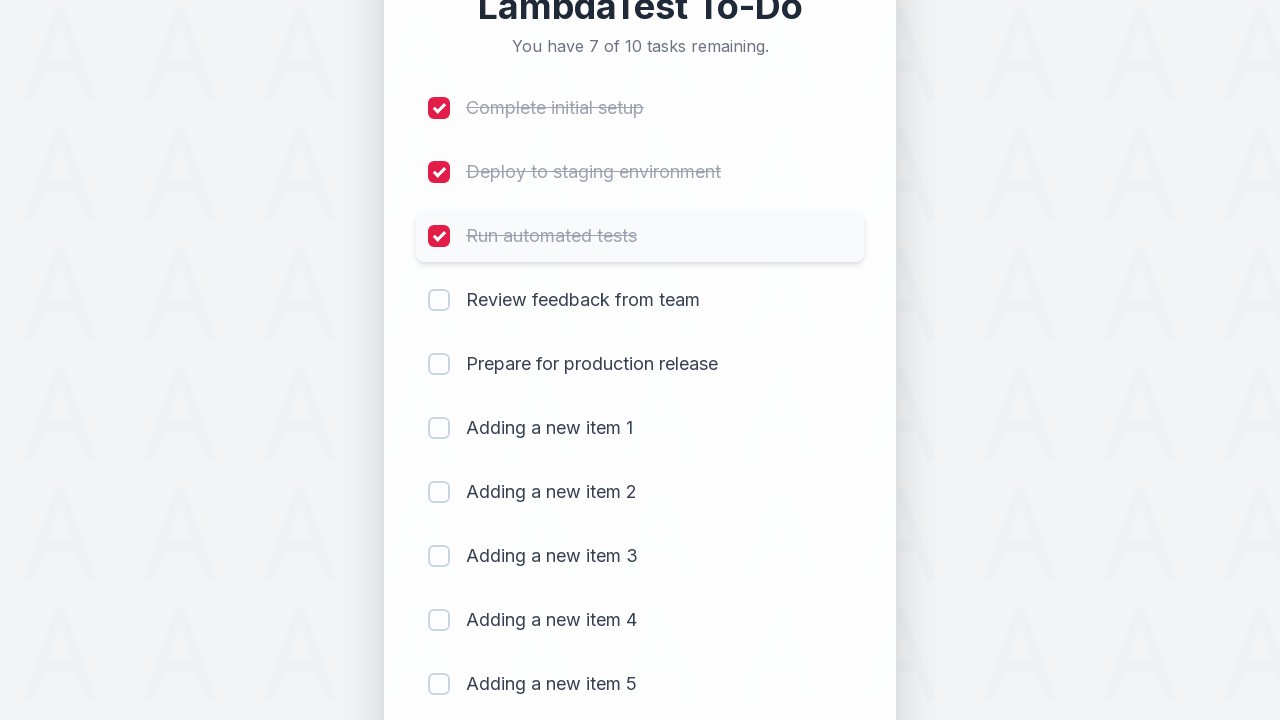

Clicked checkbox for item 4 to mark as complete at (439, 300) on (//input[@type='checkbox'])[4]
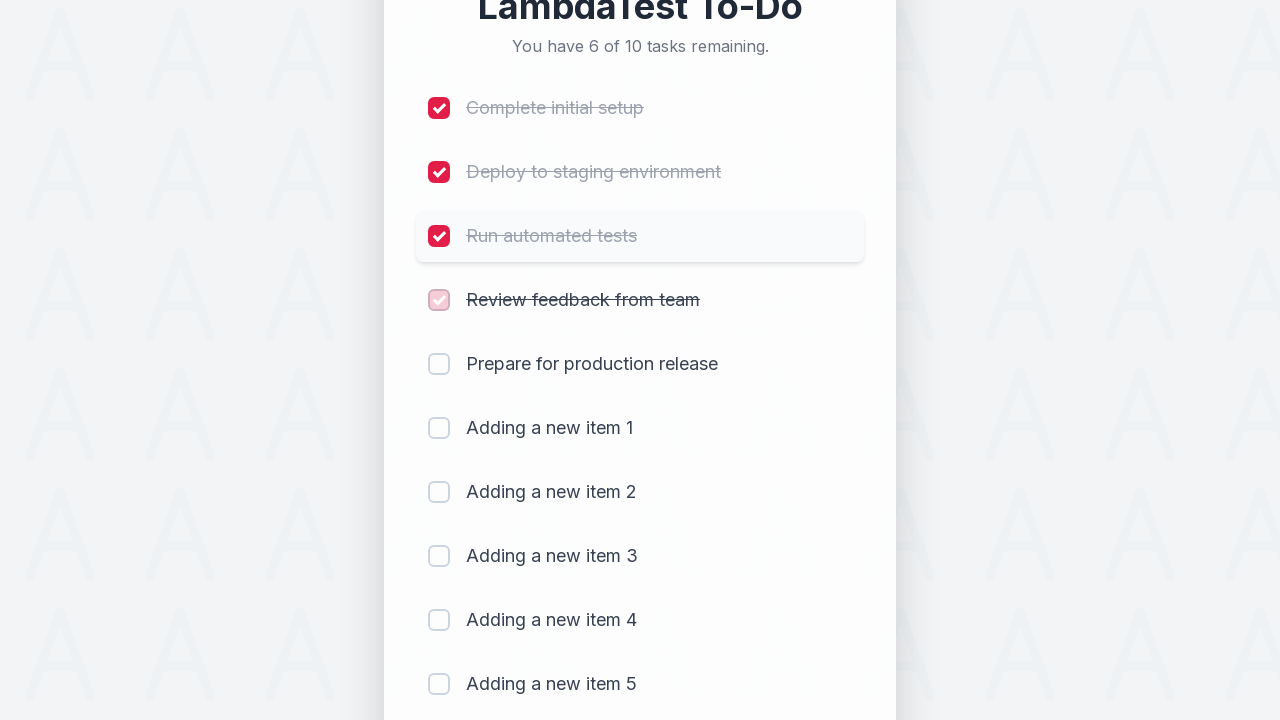

Waited 300ms after checking item 4
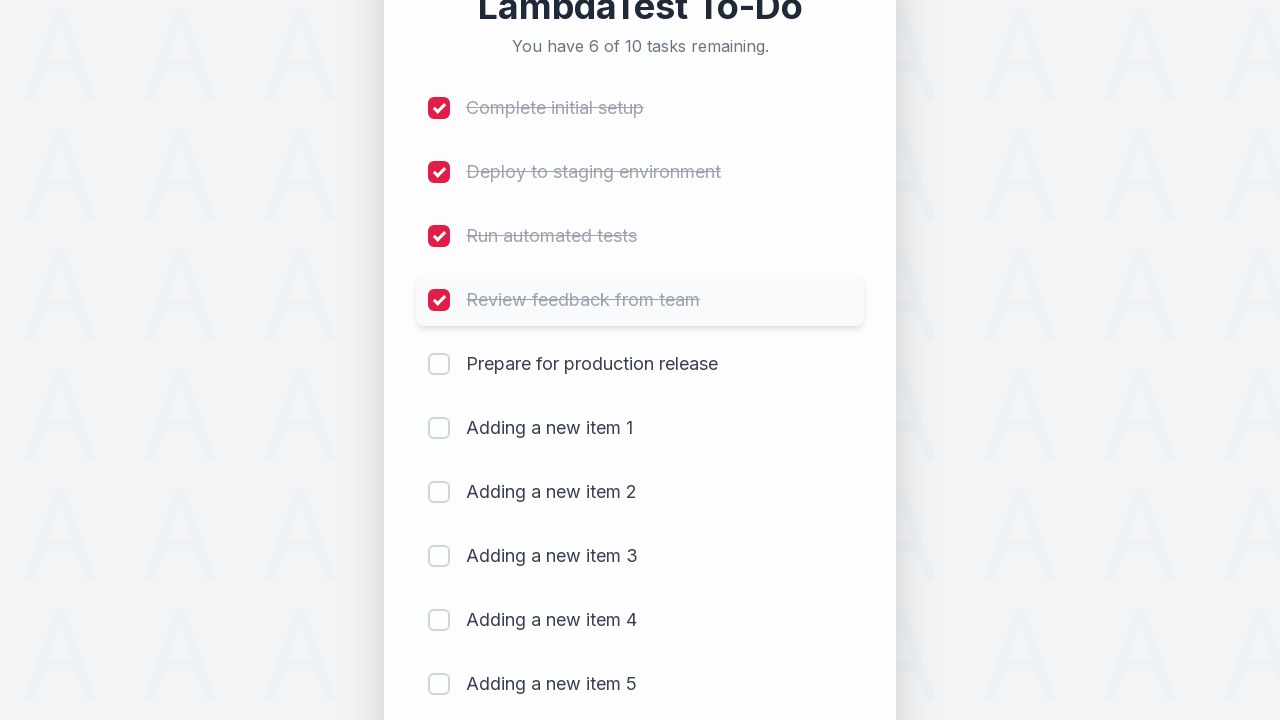

Clicked checkbox for item 5 to mark as complete at (439, 364) on (//input[@type='checkbox'])[5]
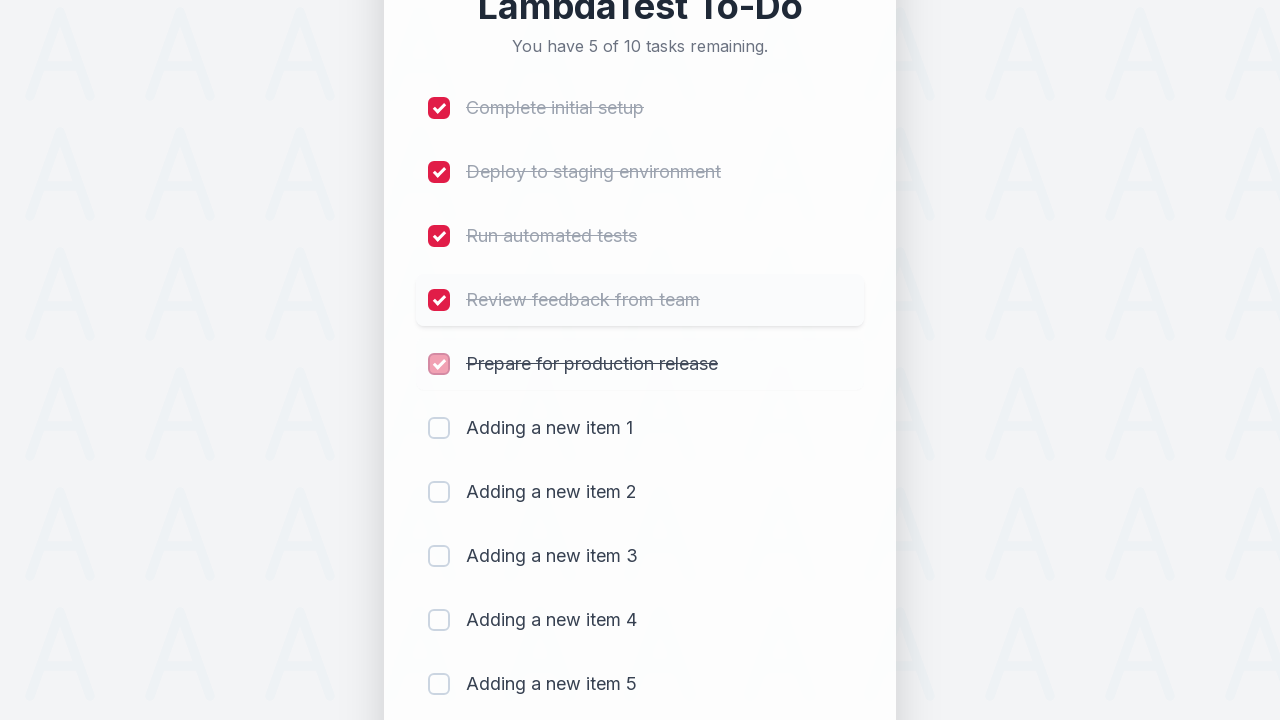

Waited 300ms after checking item 5
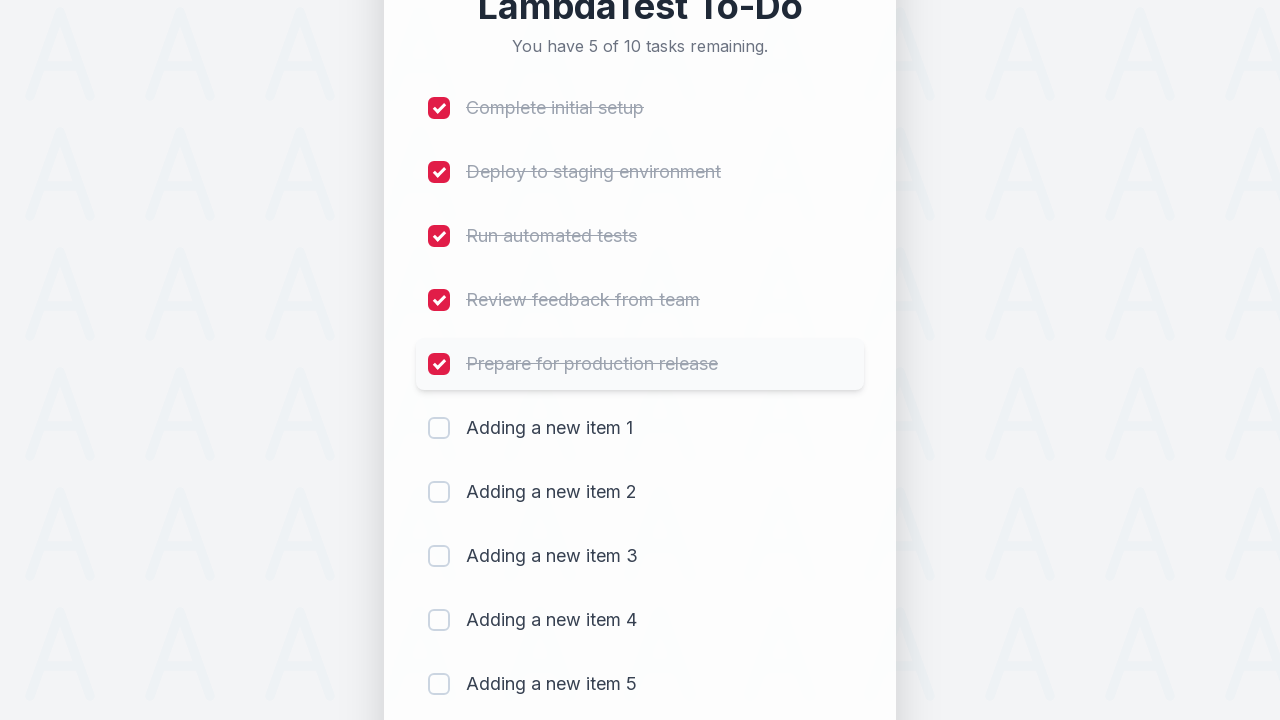

Clicked checkbox for item 6 to mark as complete at (439, 428) on (//input[@type='checkbox'])[6]
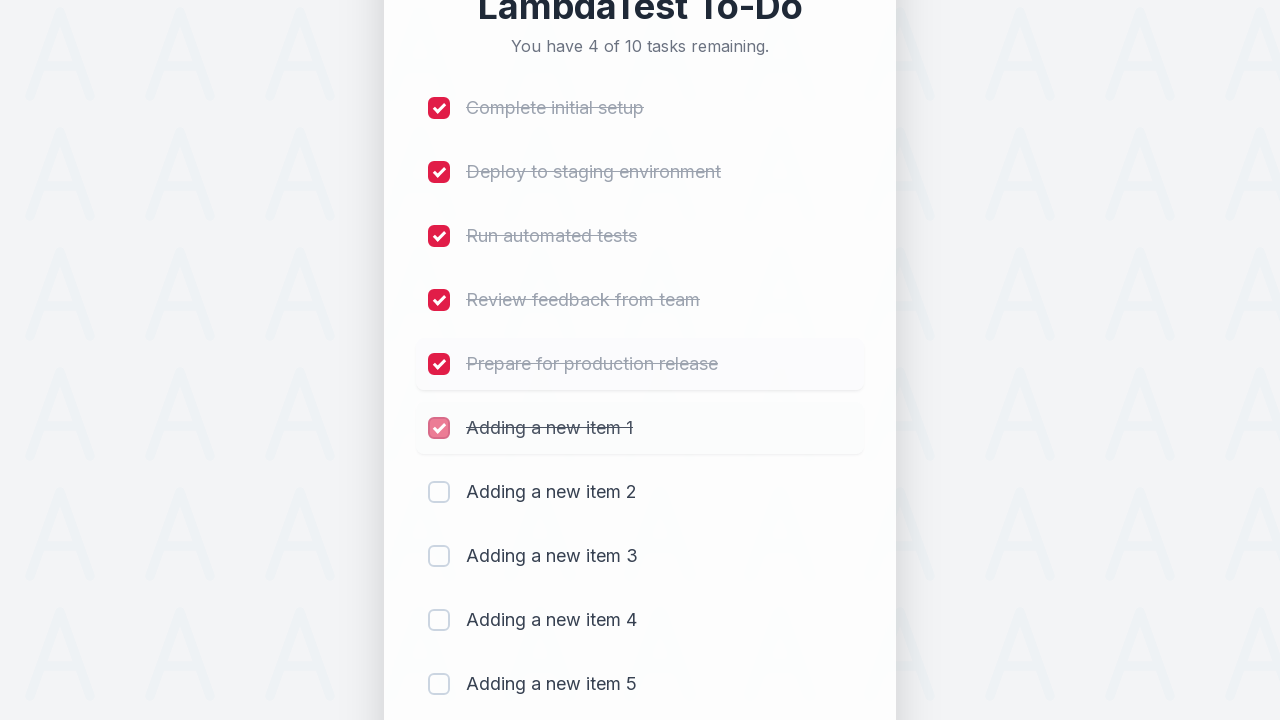

Waited 300ms after checking item 6
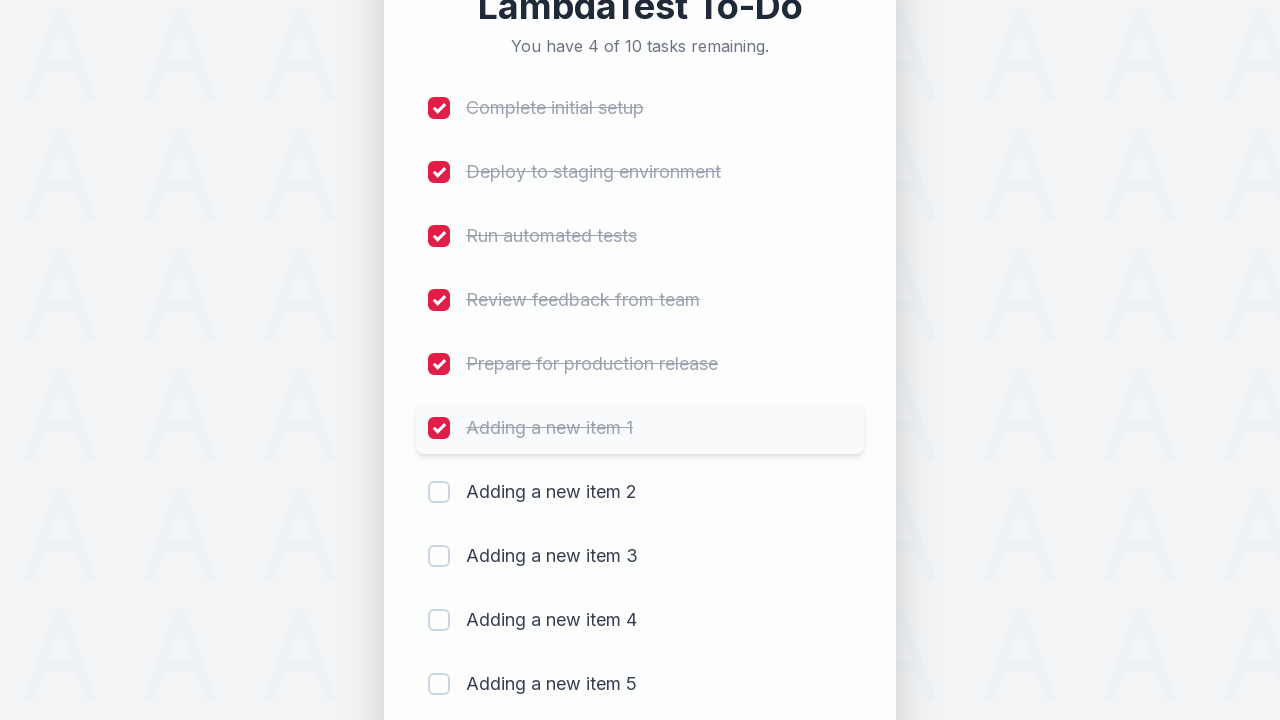

Clicked checkbox for item 7 to mark as complete at (439, 492) on (//input[@type='checkbox'])[7]
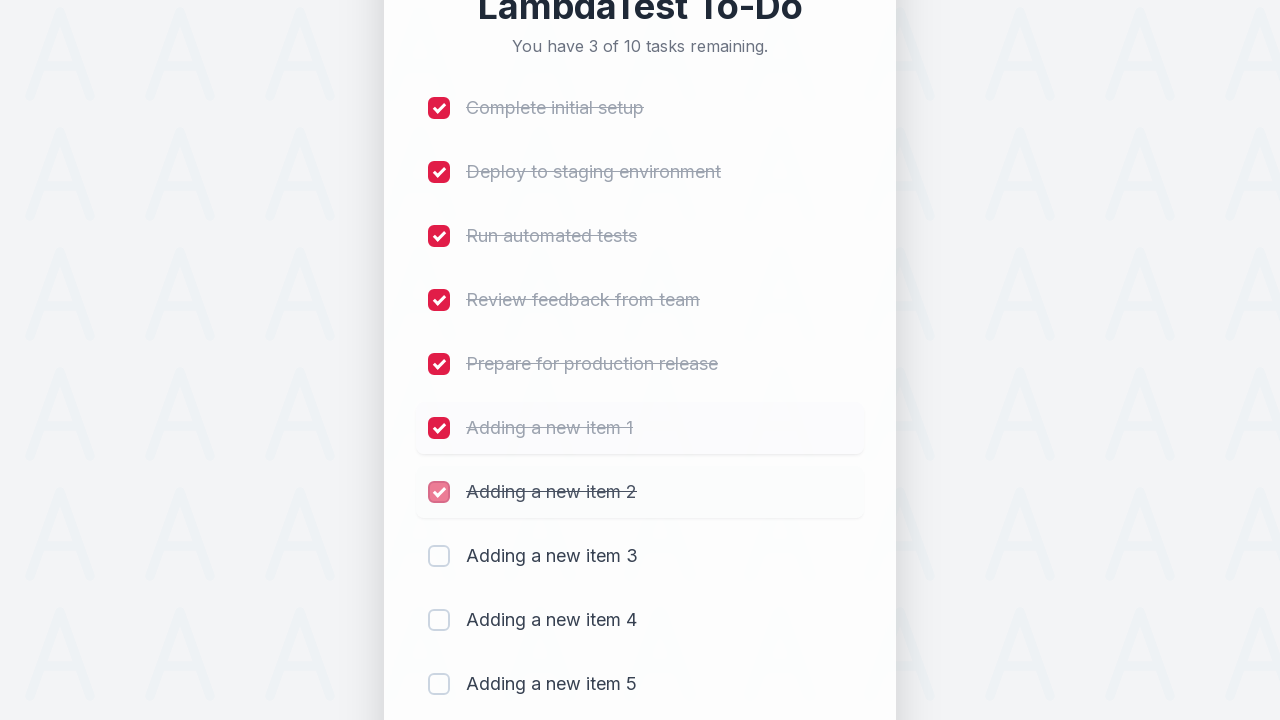

Waited 300ms after checking item 7
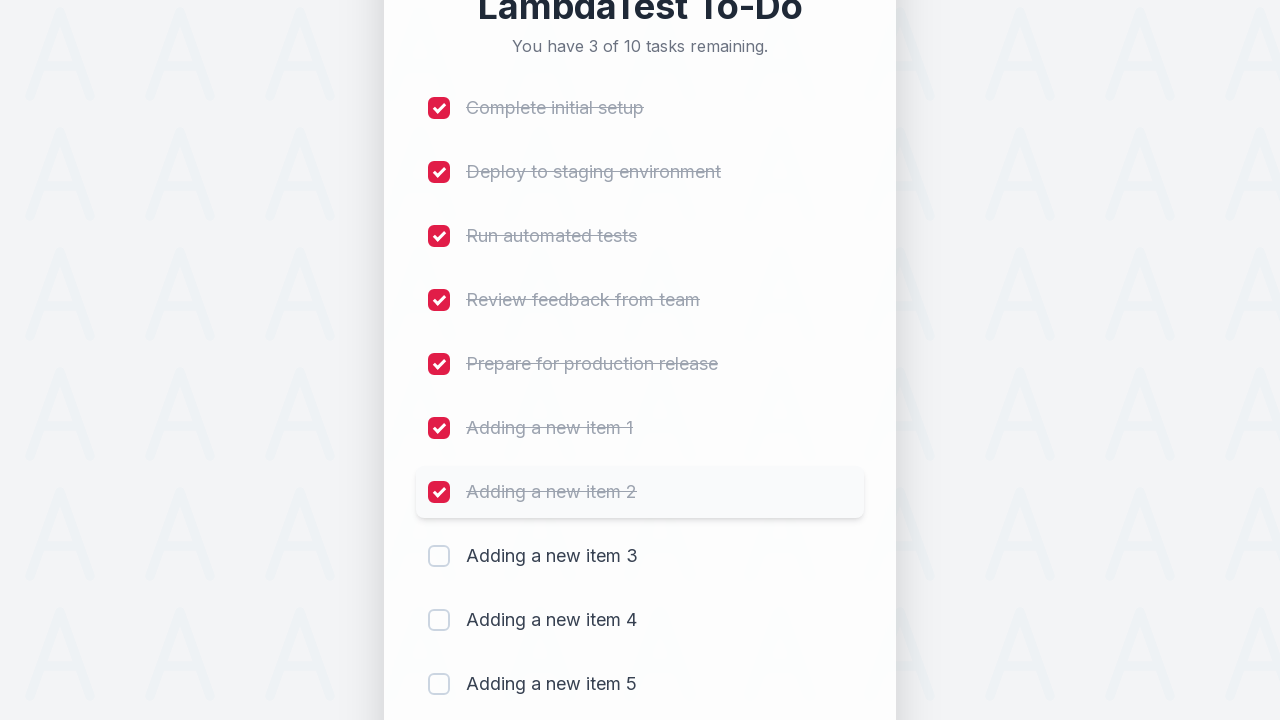

Clicked checkbox for item 8 to mark as complete at (439, 556) on (//input[@type='checkbox'])[8]
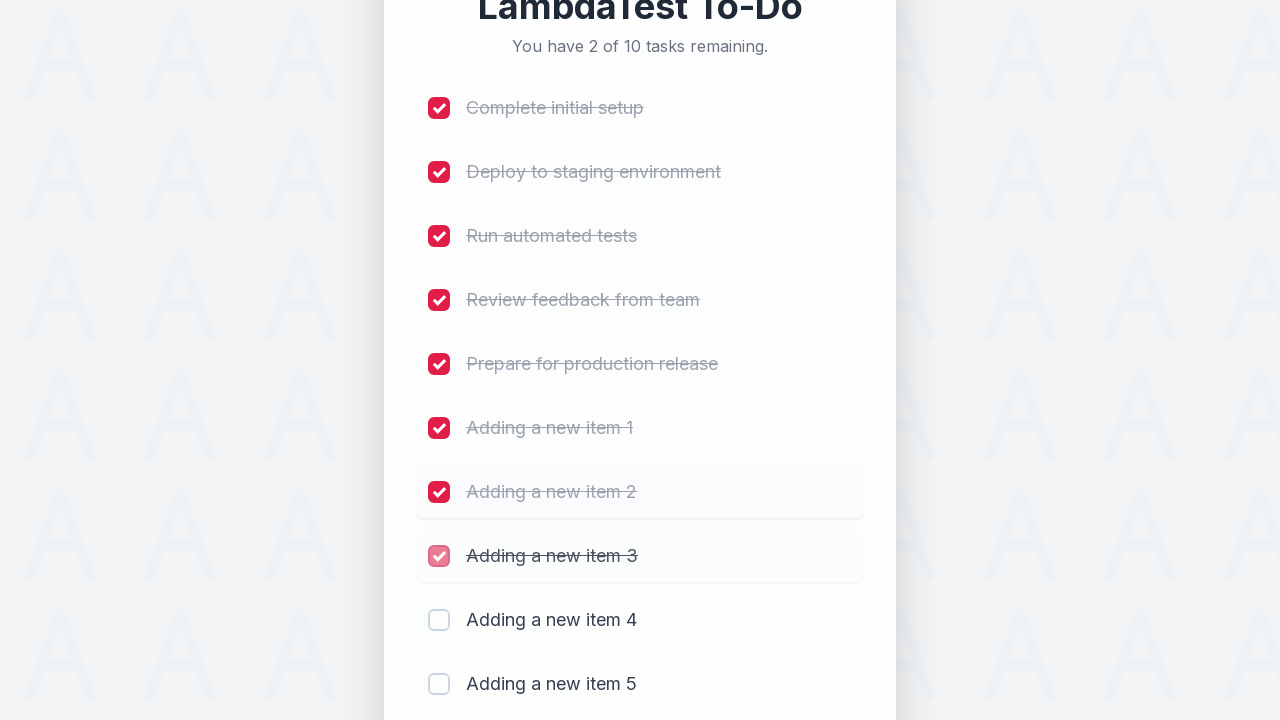

Waited 300ms after checking item 8
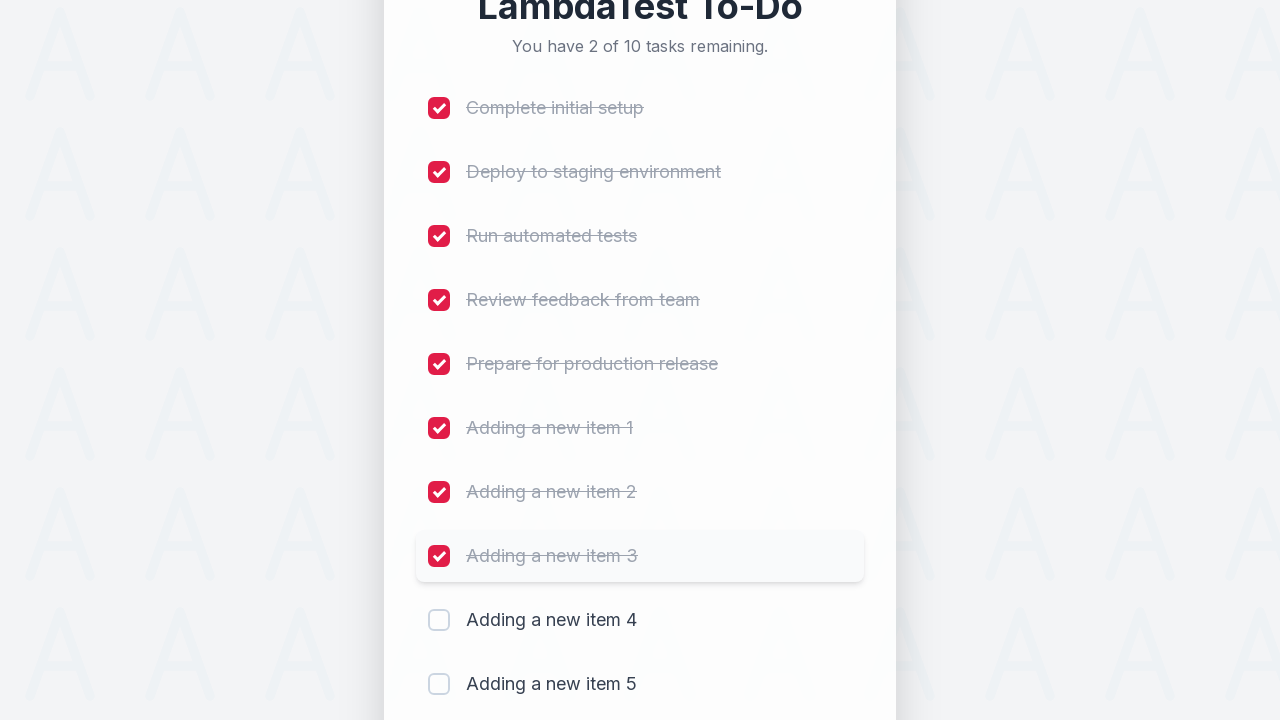

Clicked checkbox for item 9 to mark as complete at (439, 620) on (//input[@type='checkbox'])[9]
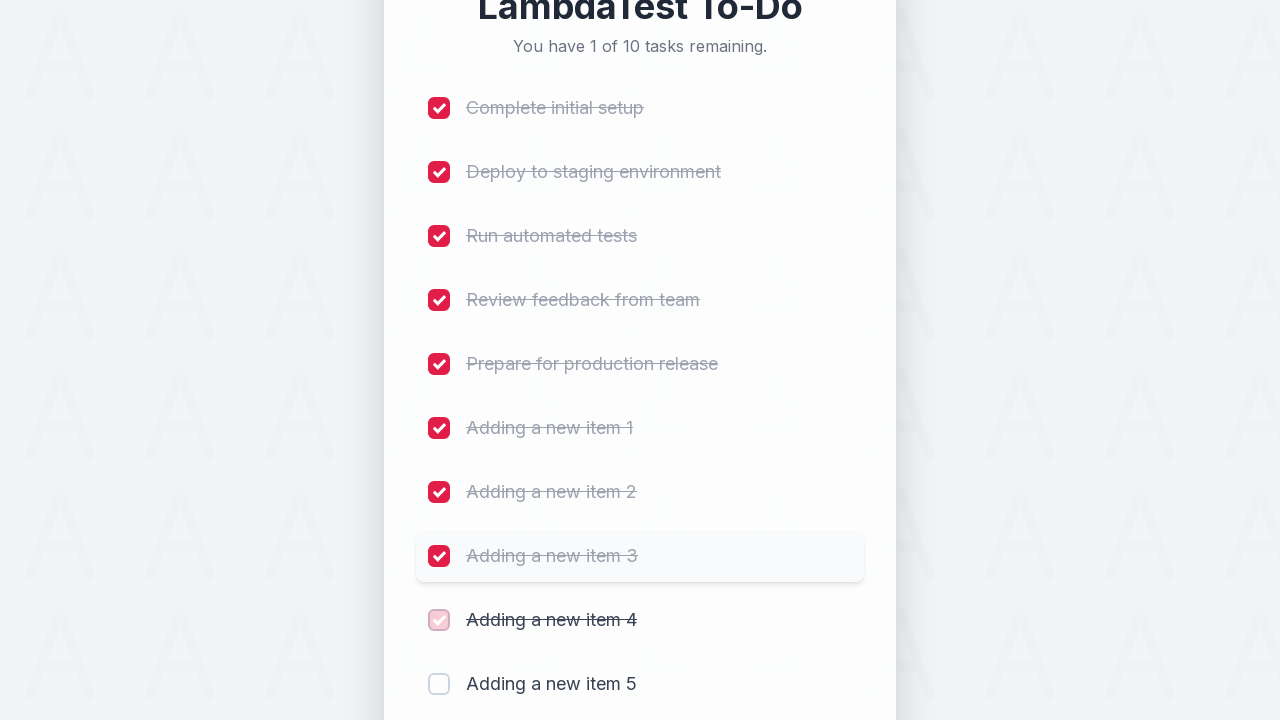

Waited 300ms after checking item 9
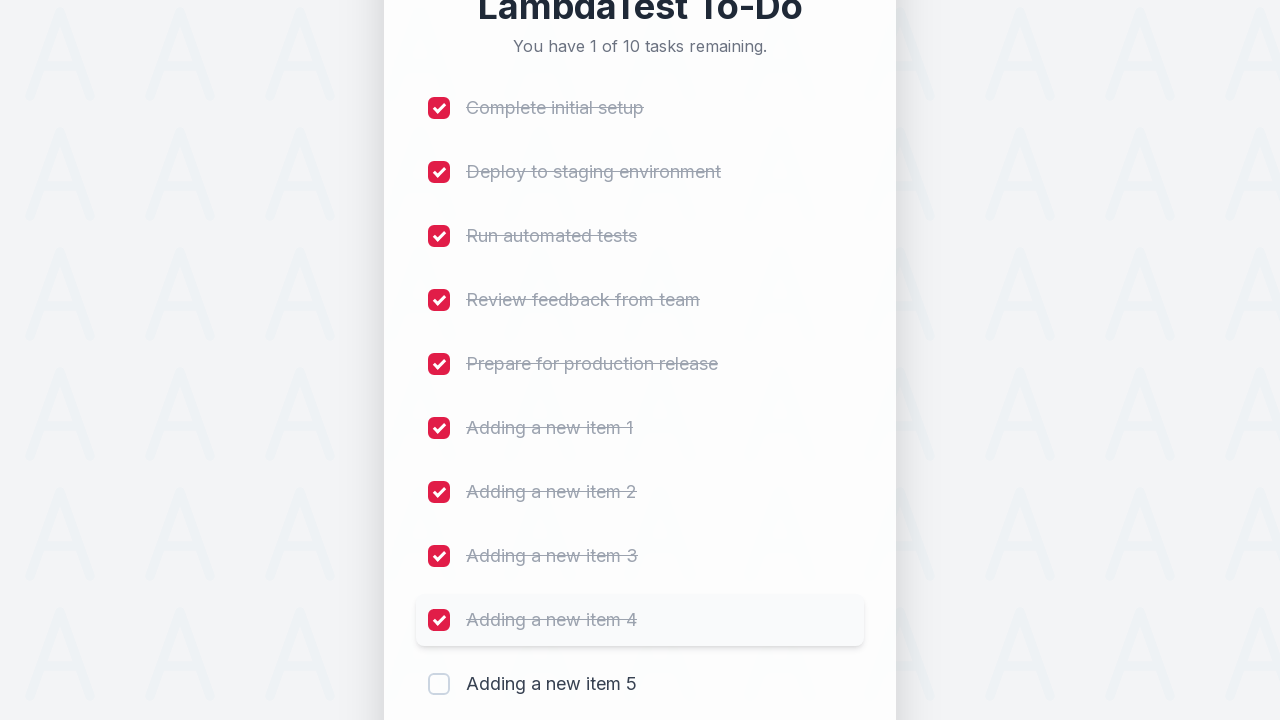

Clicked checkbox for item 10 to mark as complete at (439, 684) on (//input[@type='checkbox'])[10]
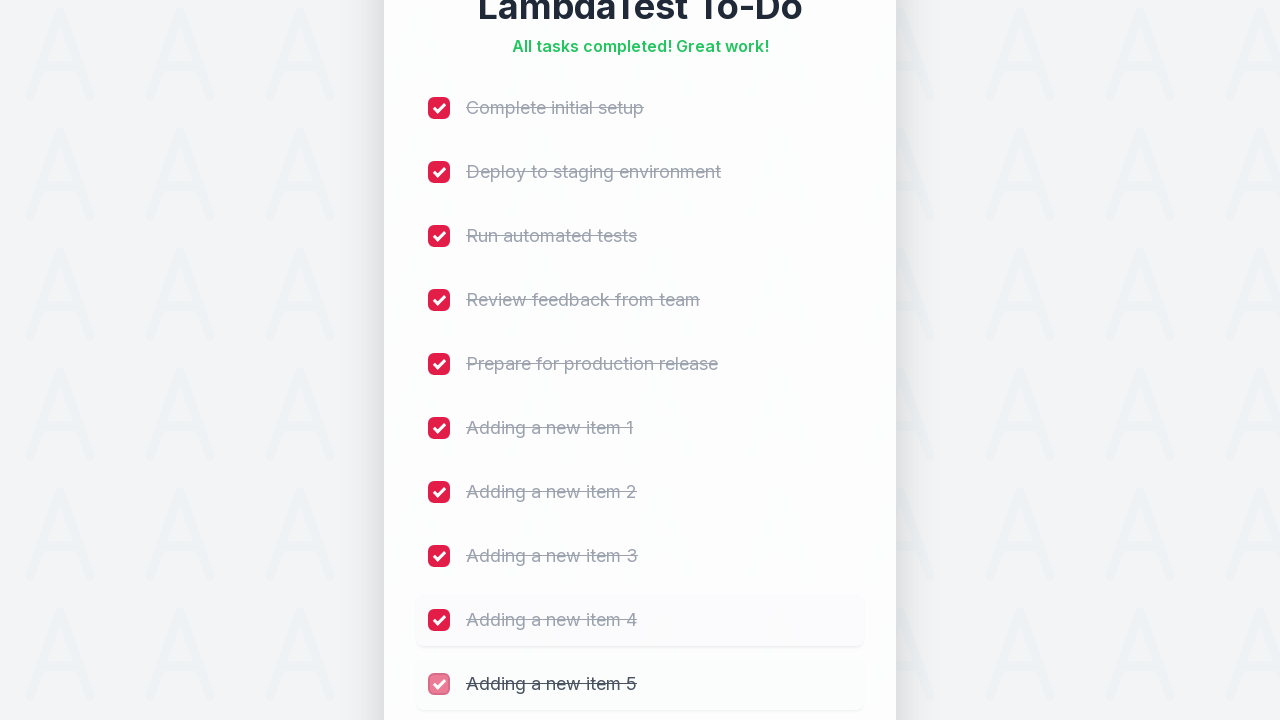

Waited 300ms after checking item 10
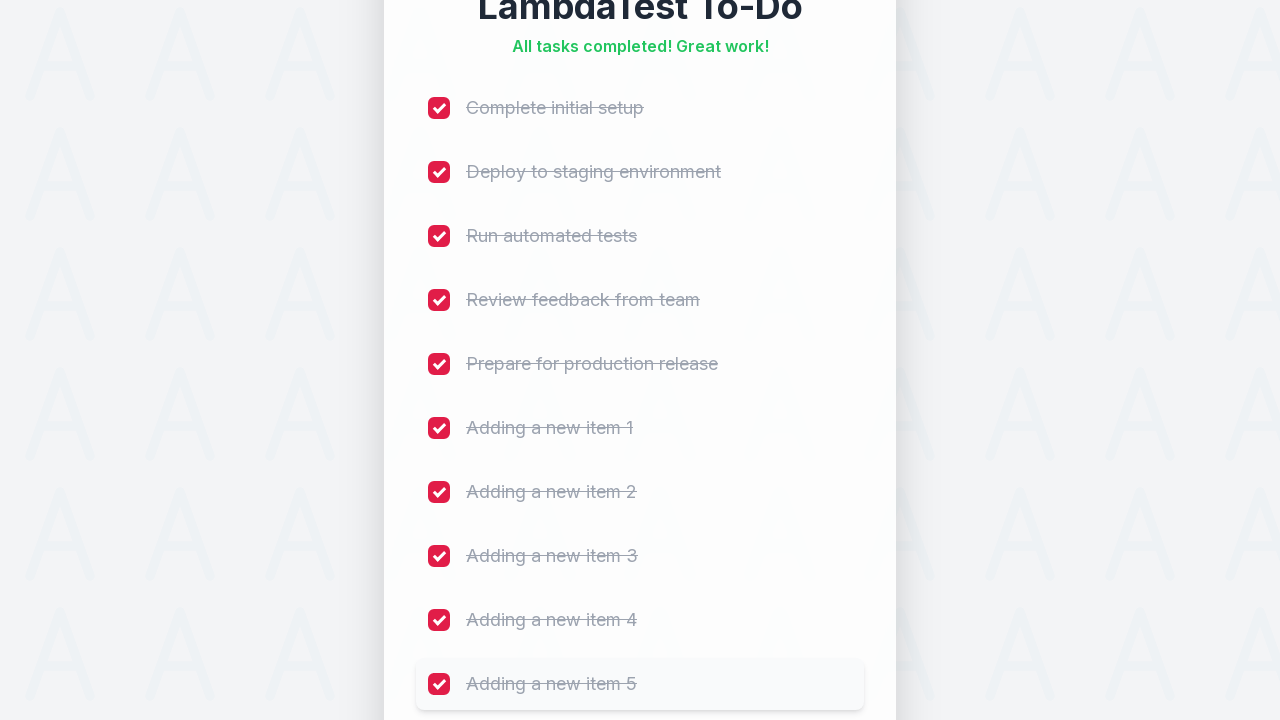

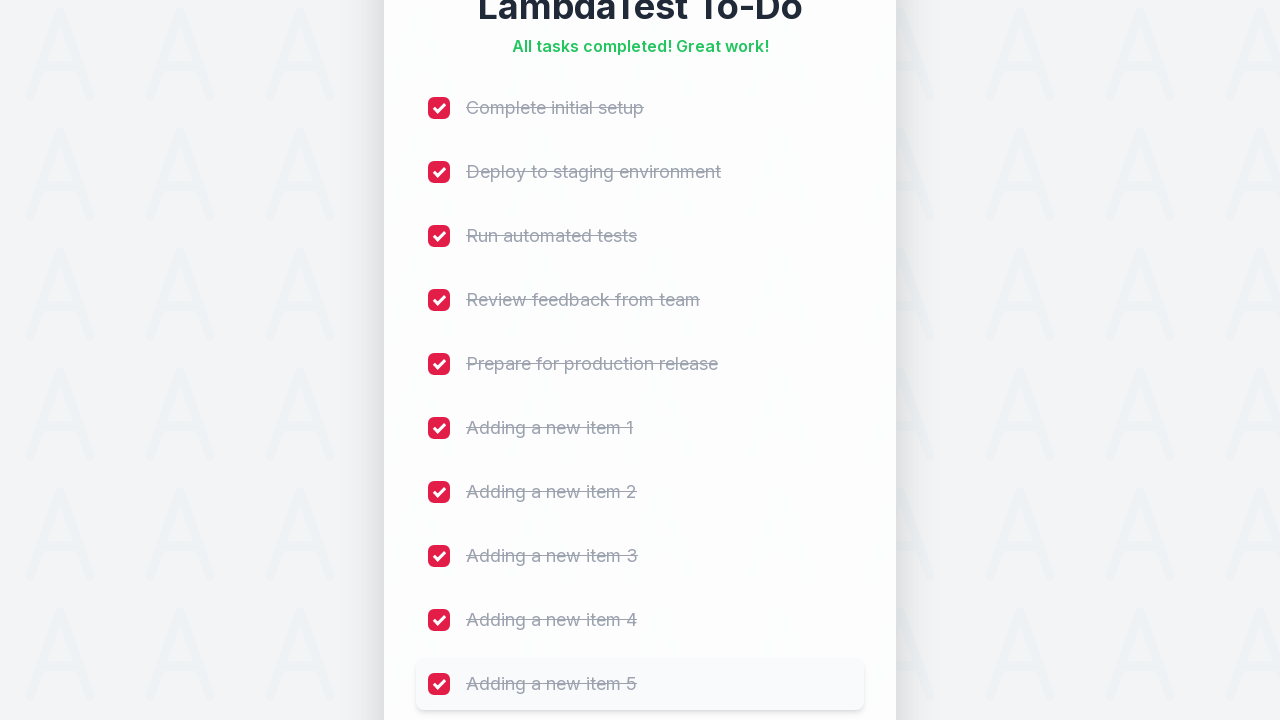